Tests various hyperlink functionalities including navigation, broken link detection, counting links, finding duplicates, and navigating to a layout page

Starting URL: https://leafground.com/link.xhtml

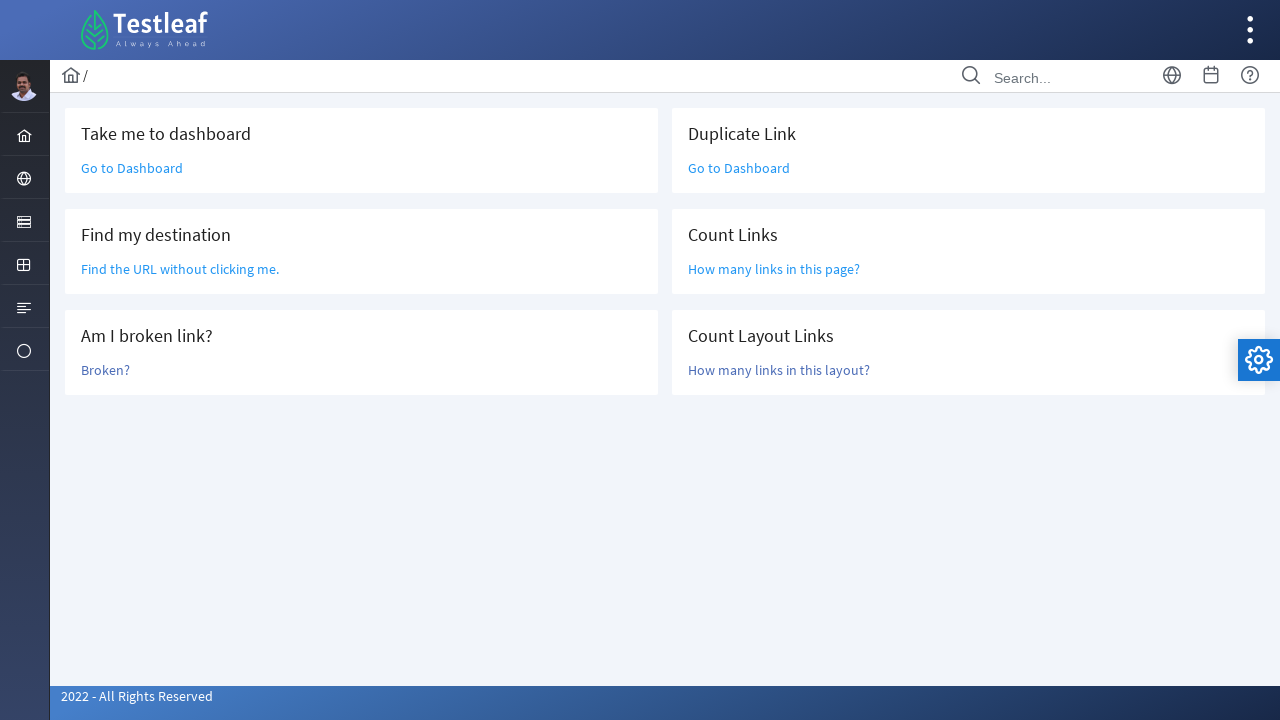

Clicked the goto dashboard link at (132, 168) on xpath=//a[@class='ui-link ui-widget']
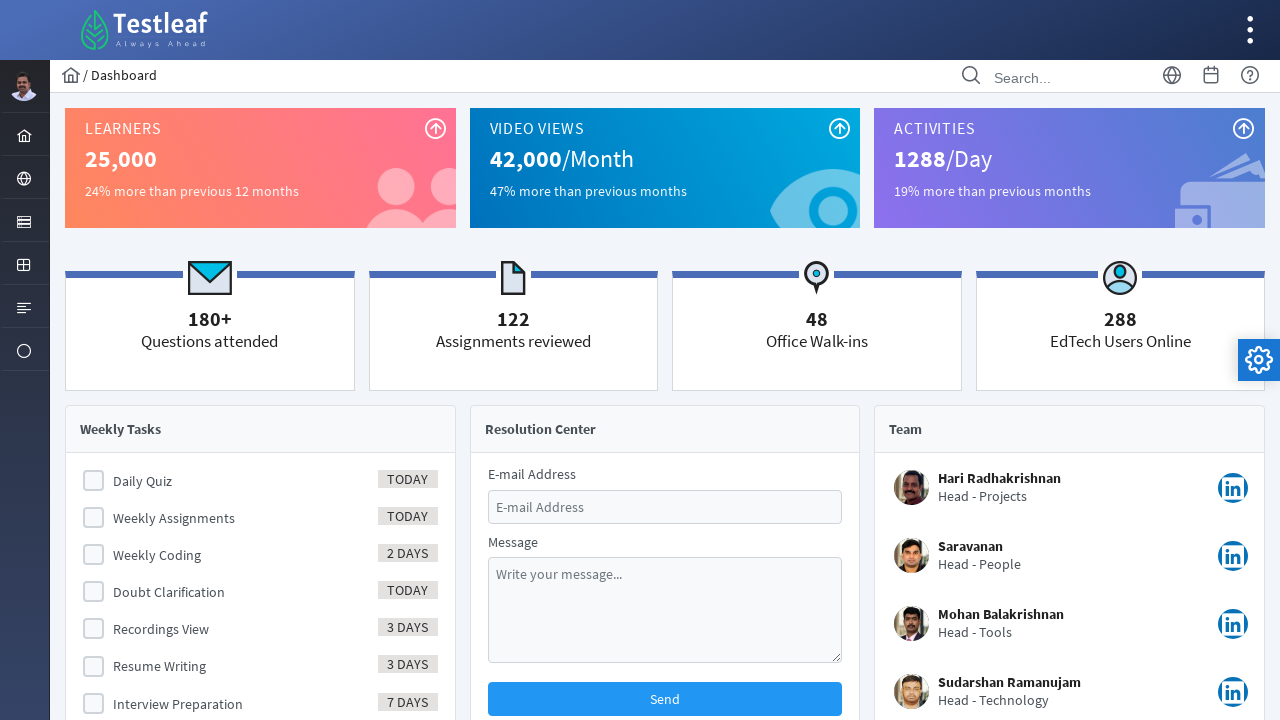

Navigated back to hyperlink page
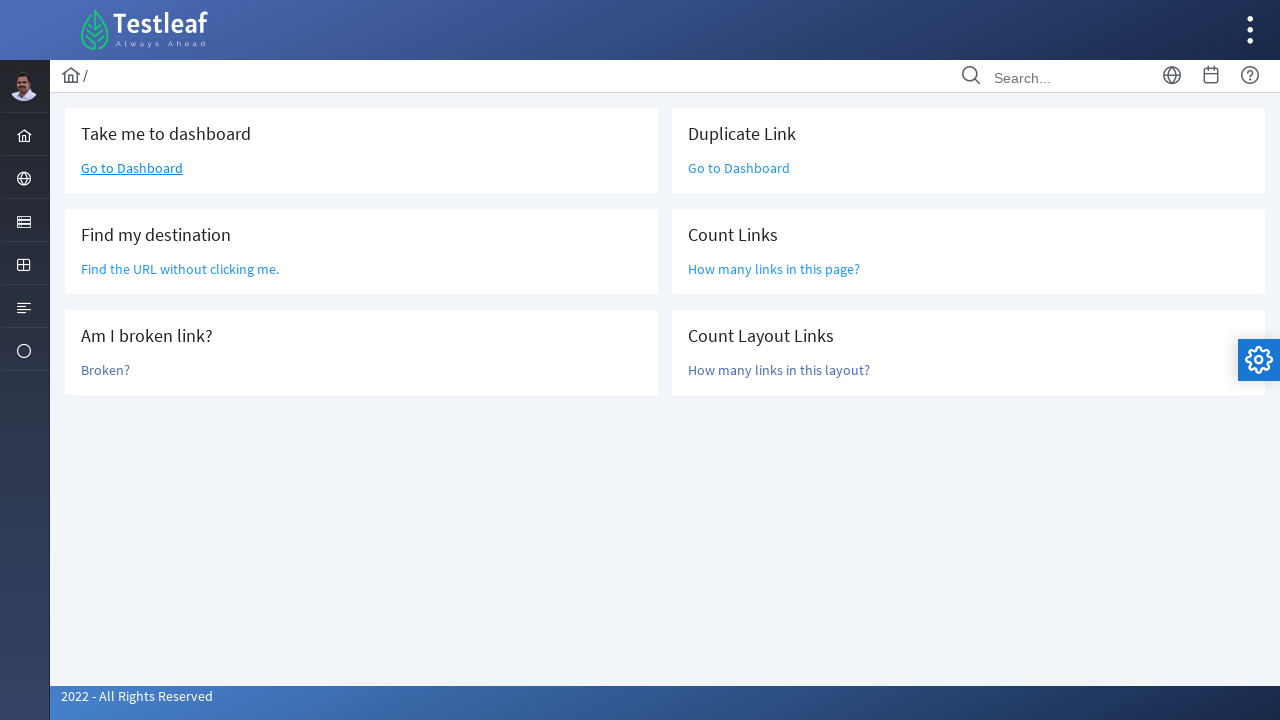

Retrieved destination URL of second link: /grid.xhtml
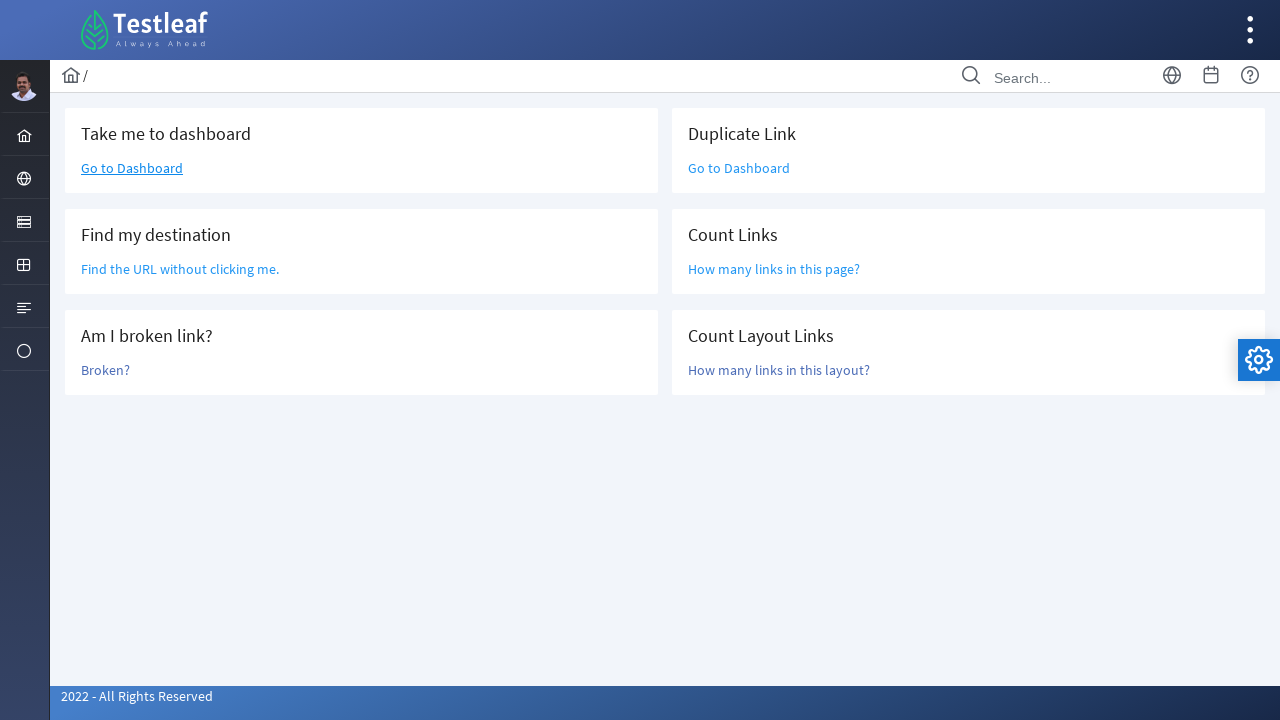

Clicked the broken link to test at (106, 370) on xpath=//a[contains(text(),'Broken?')]
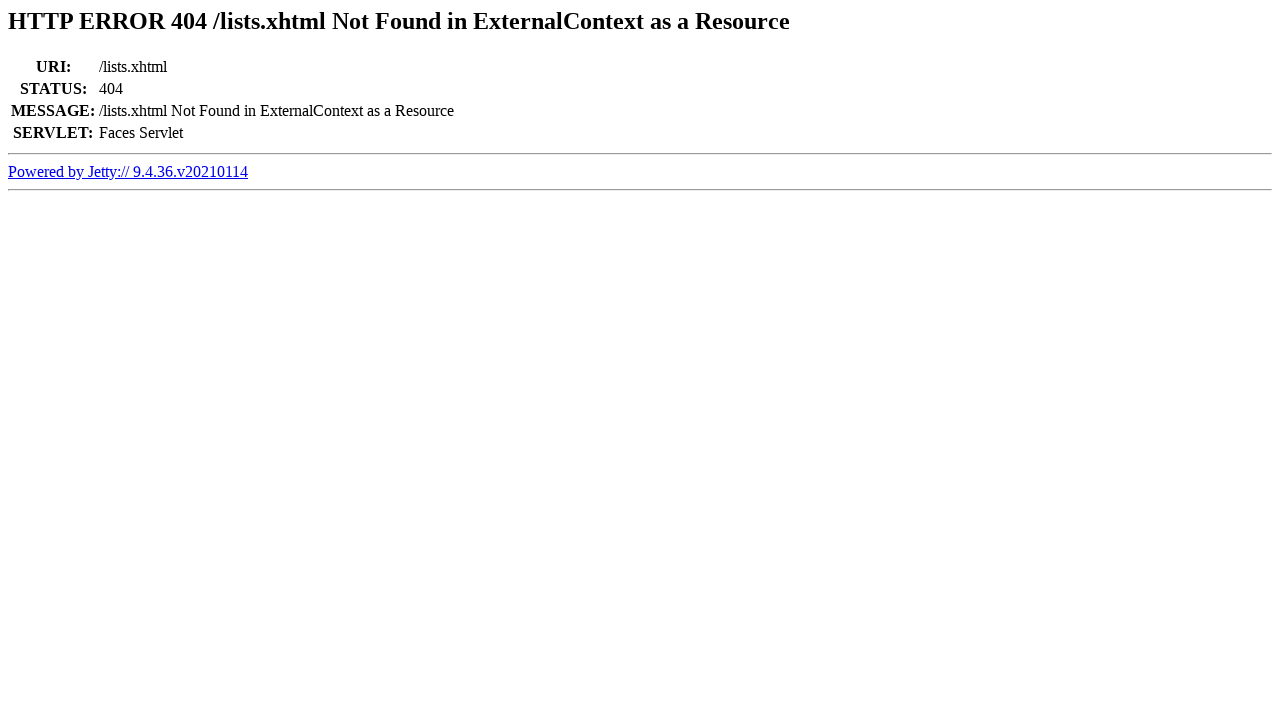

Confirmed link is broken - 404 error detected
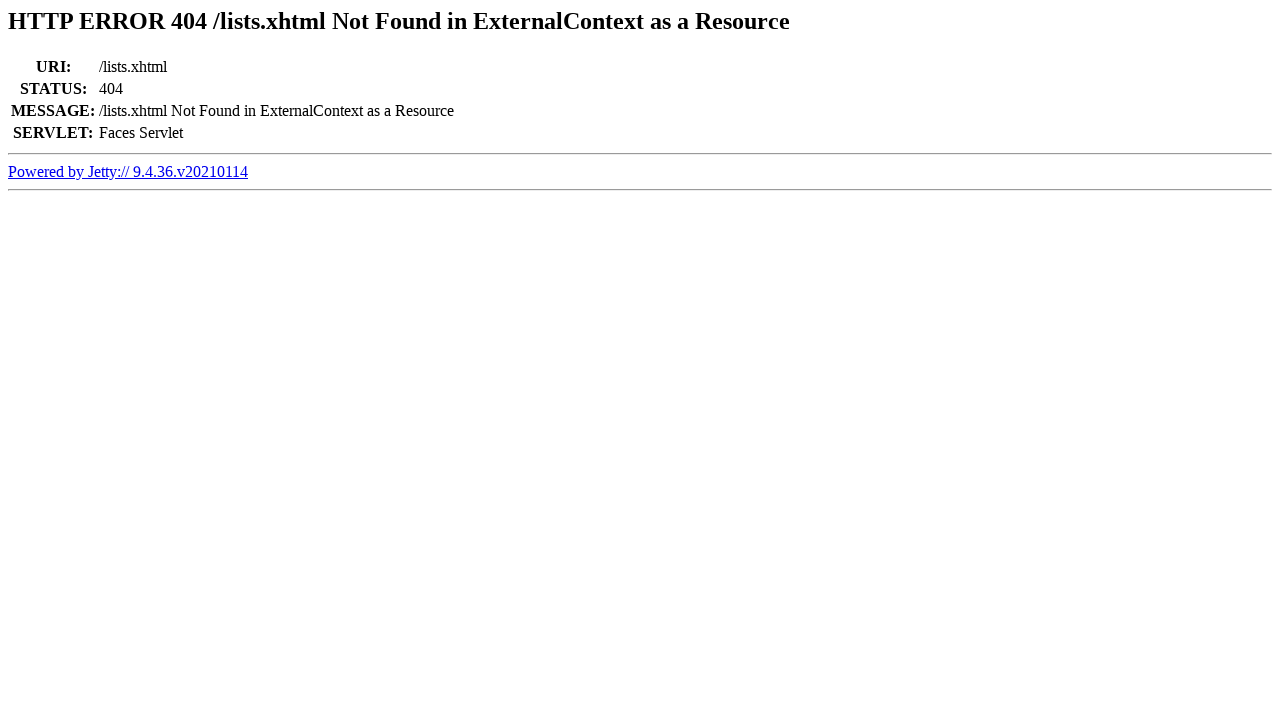

Navigated back from broken link
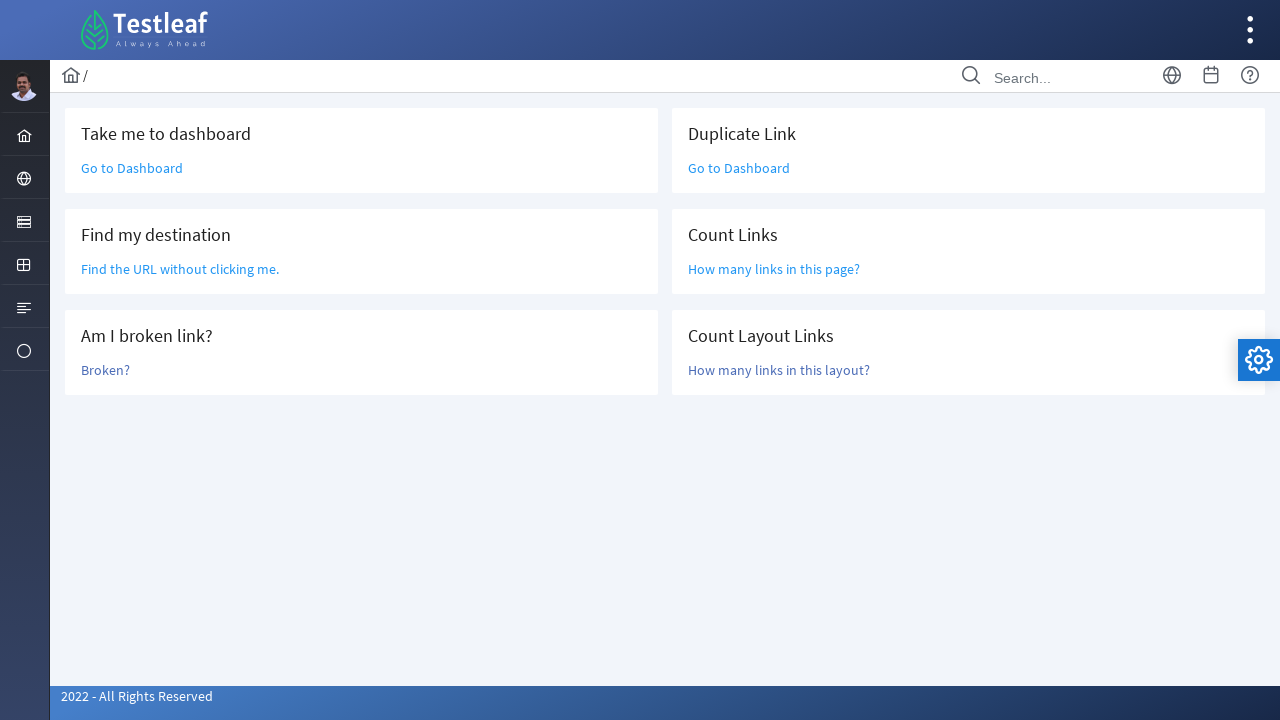

Located all link containers on page
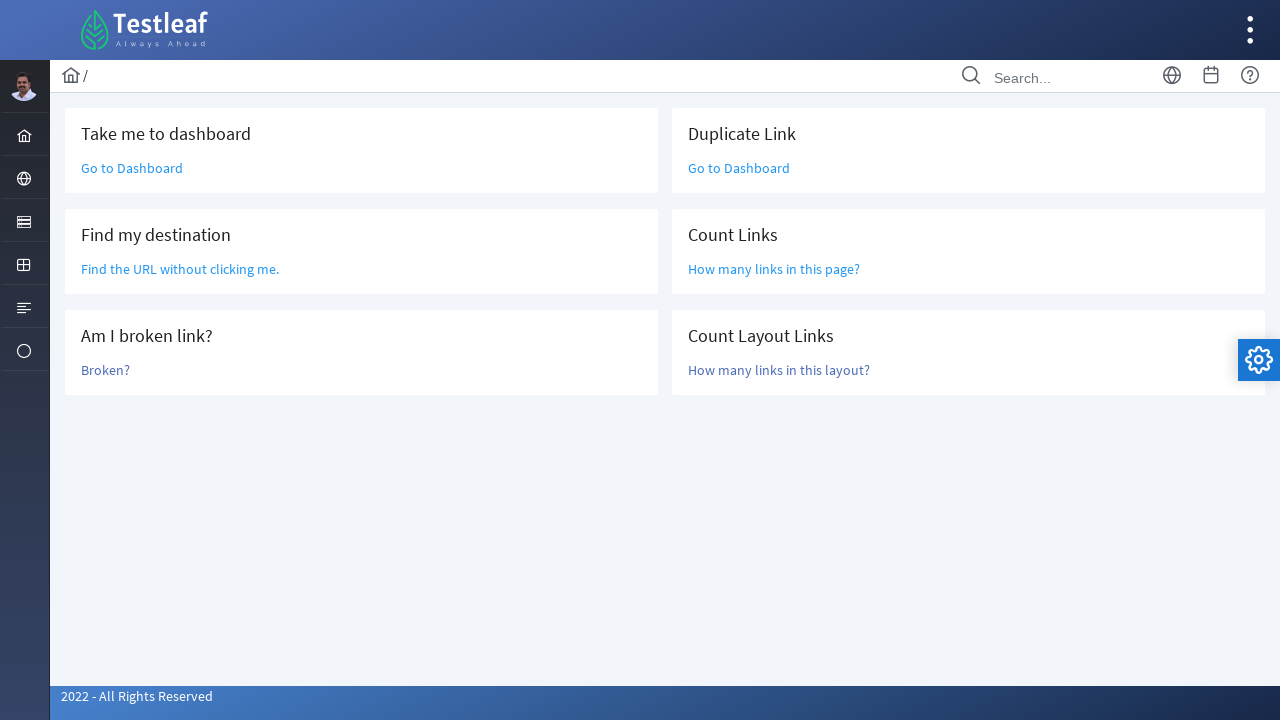

Counted 6 link containers on the page
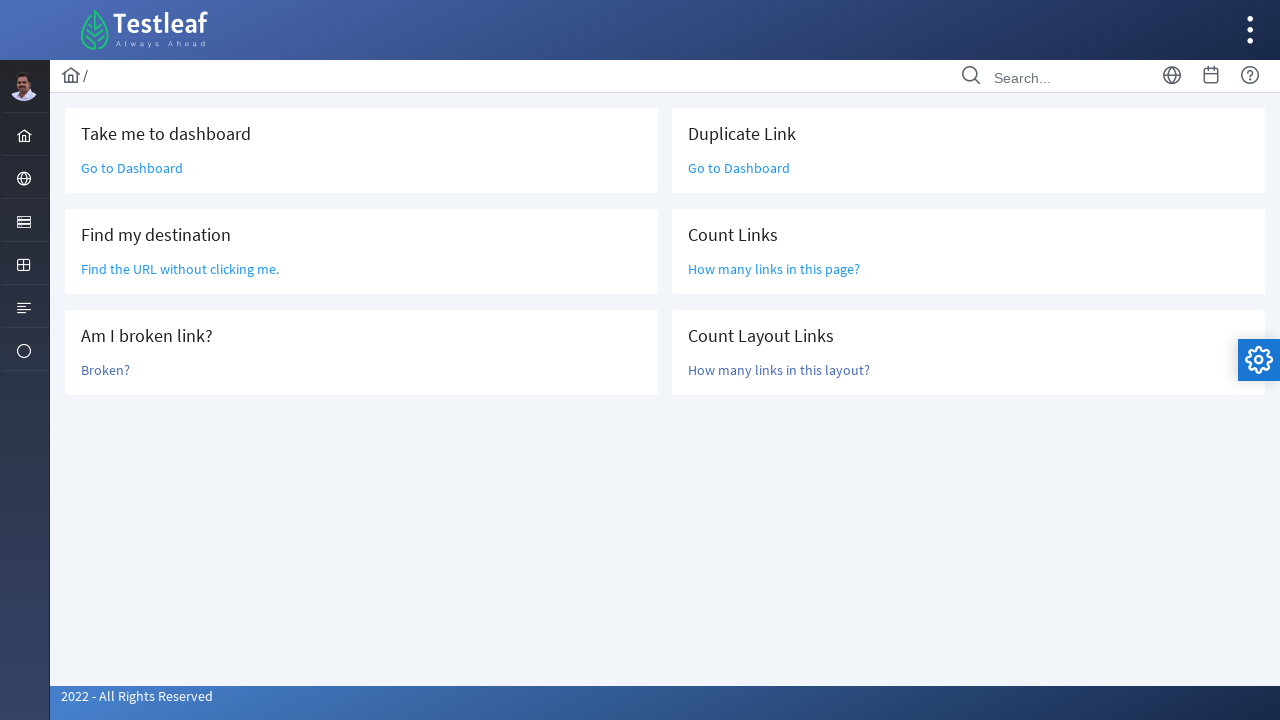

Retrieved text content of link 1
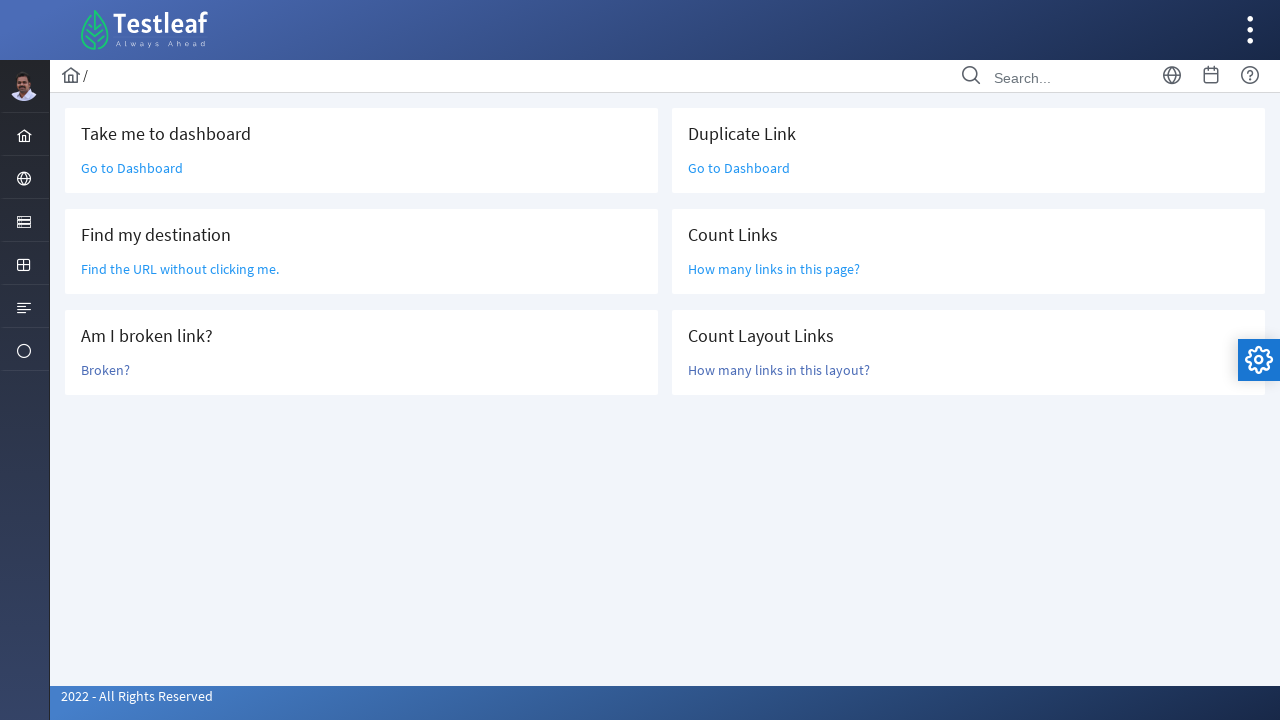

Retrieved text content of link 2
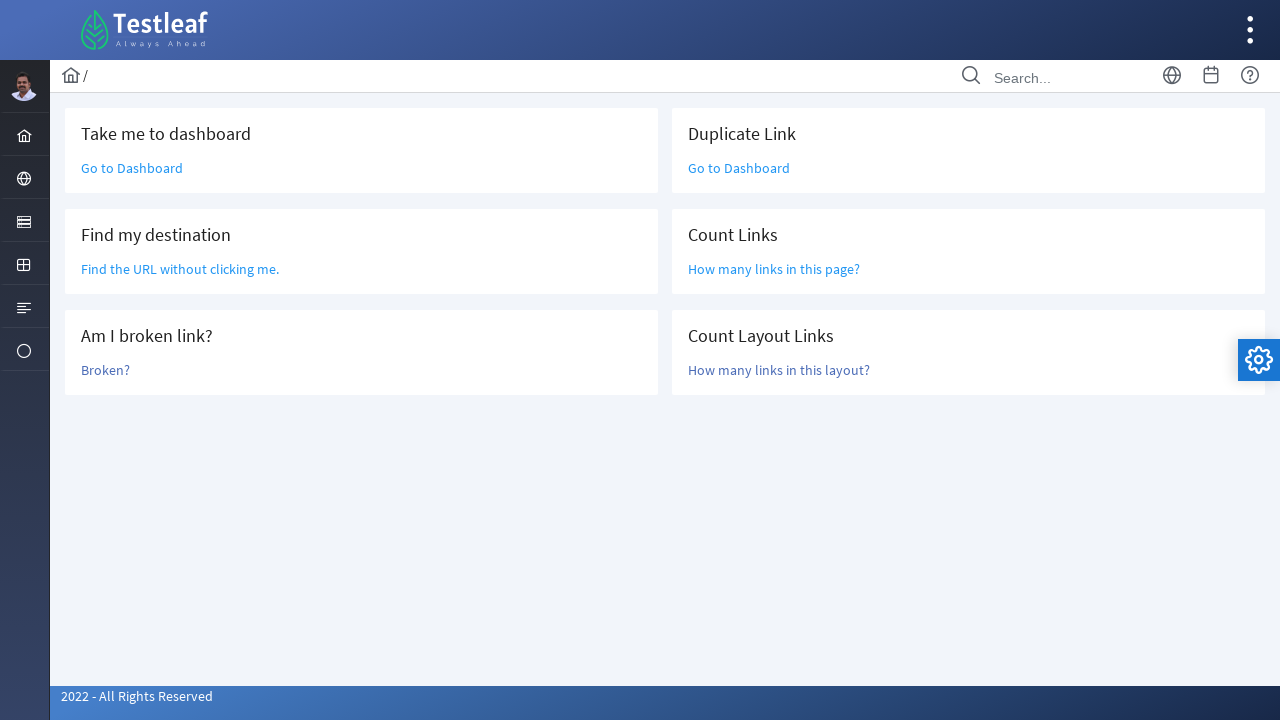

Retrieved text content of link 1
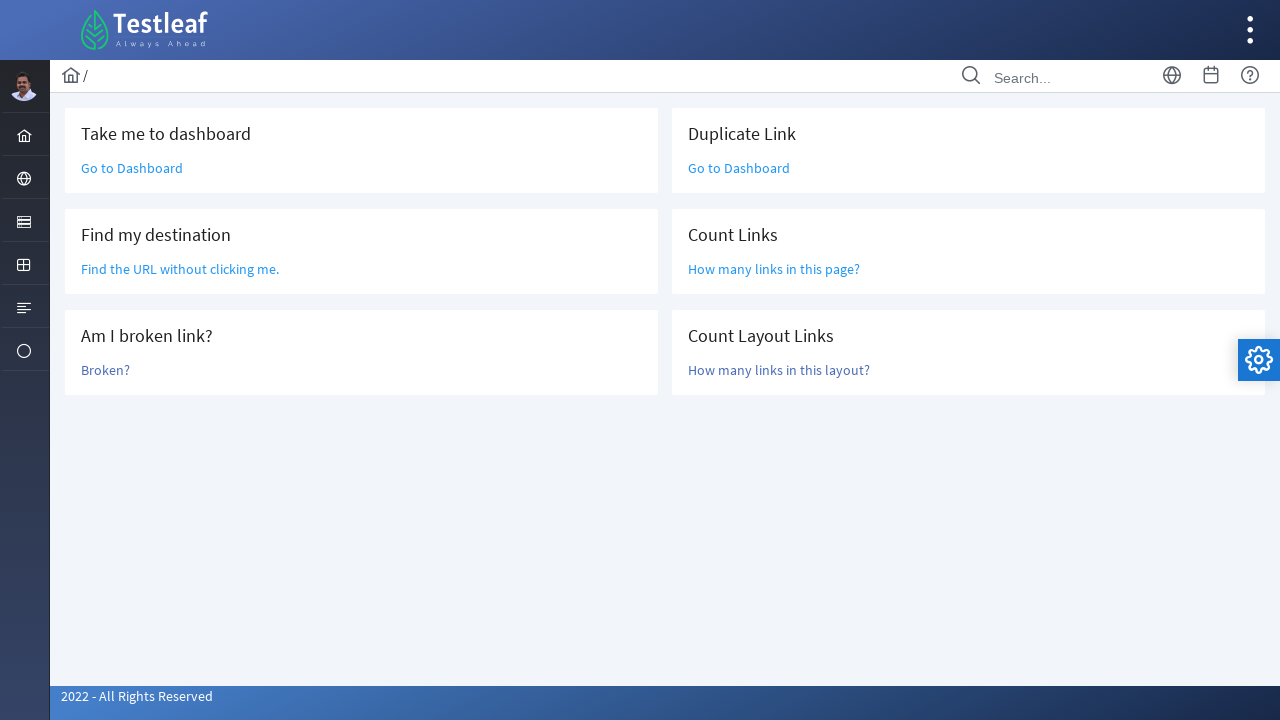

Retrieved text content of link 3
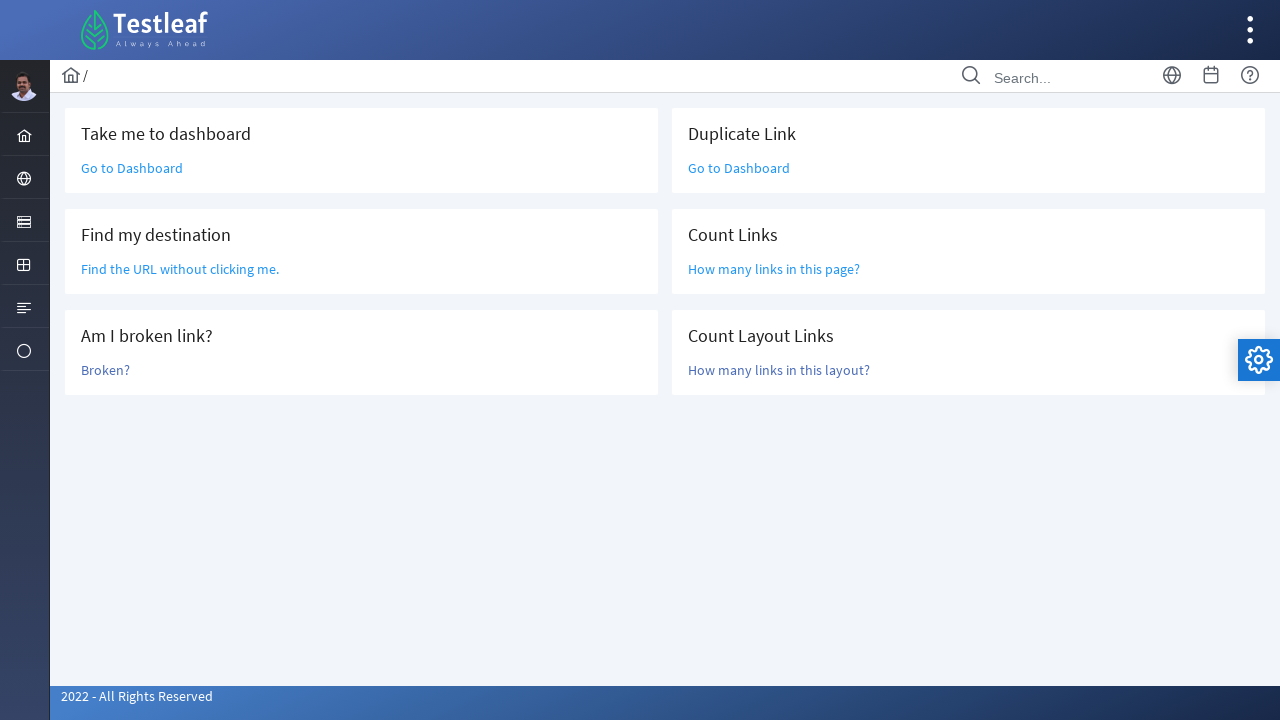

Retrieved text content of link 1
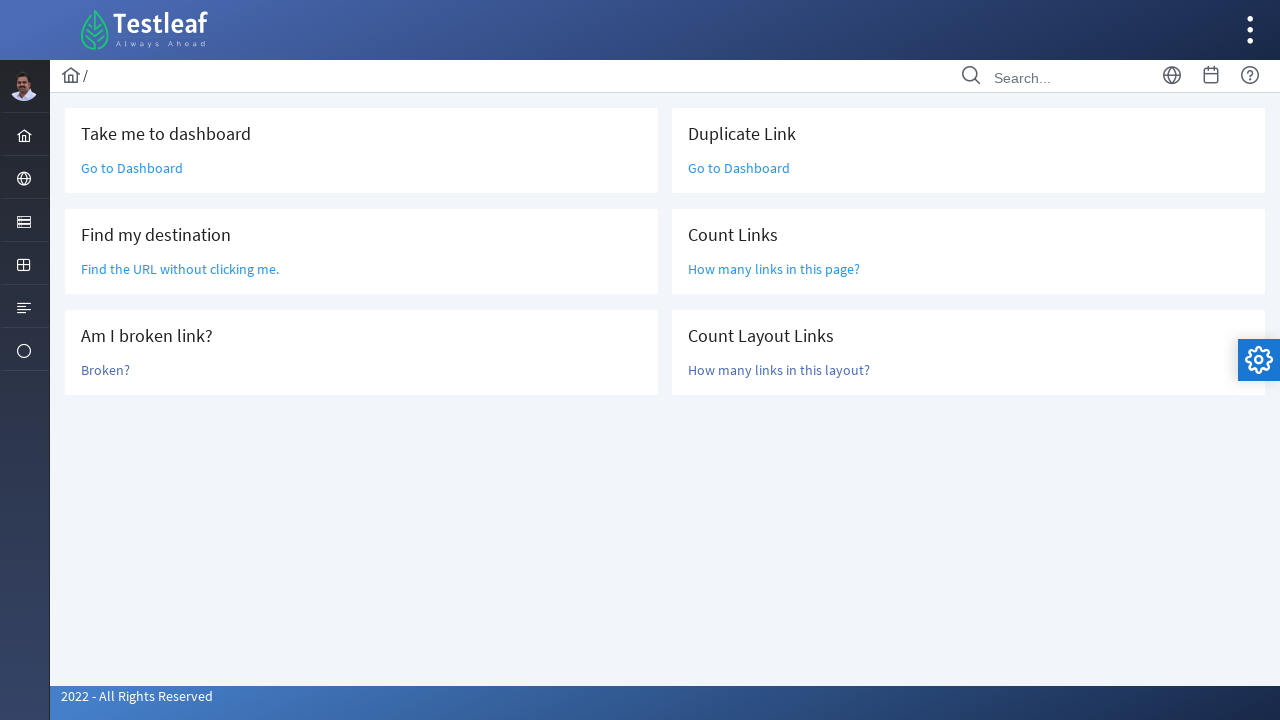

Retrieved text content of link 4
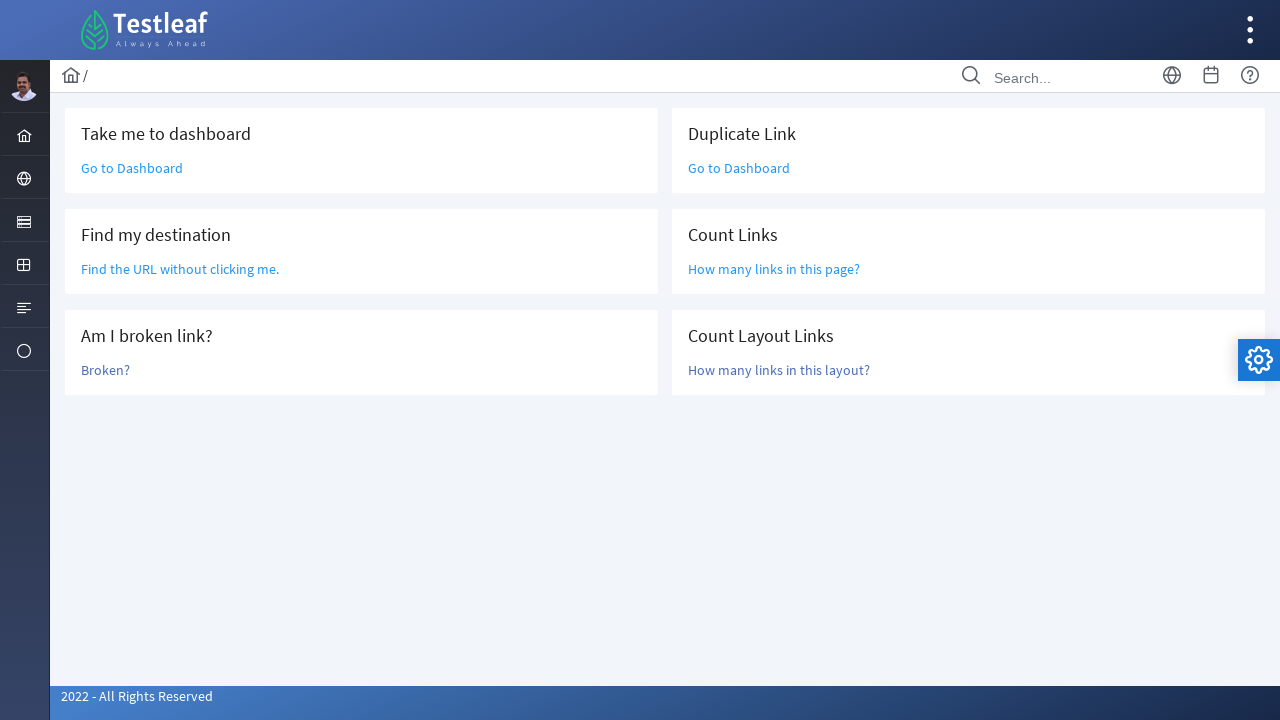

Found duplicate link: 'Go to Dashboard' appears at positions 1 and 4
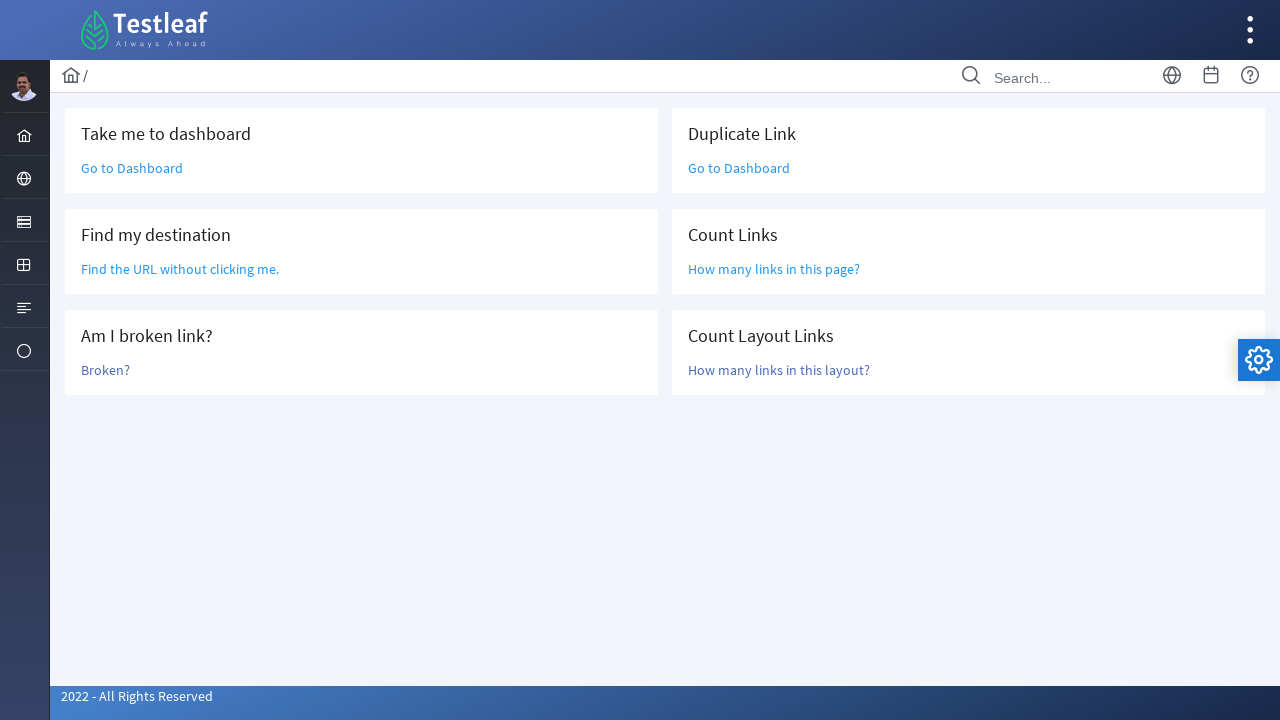

Retrieved text content of link 1
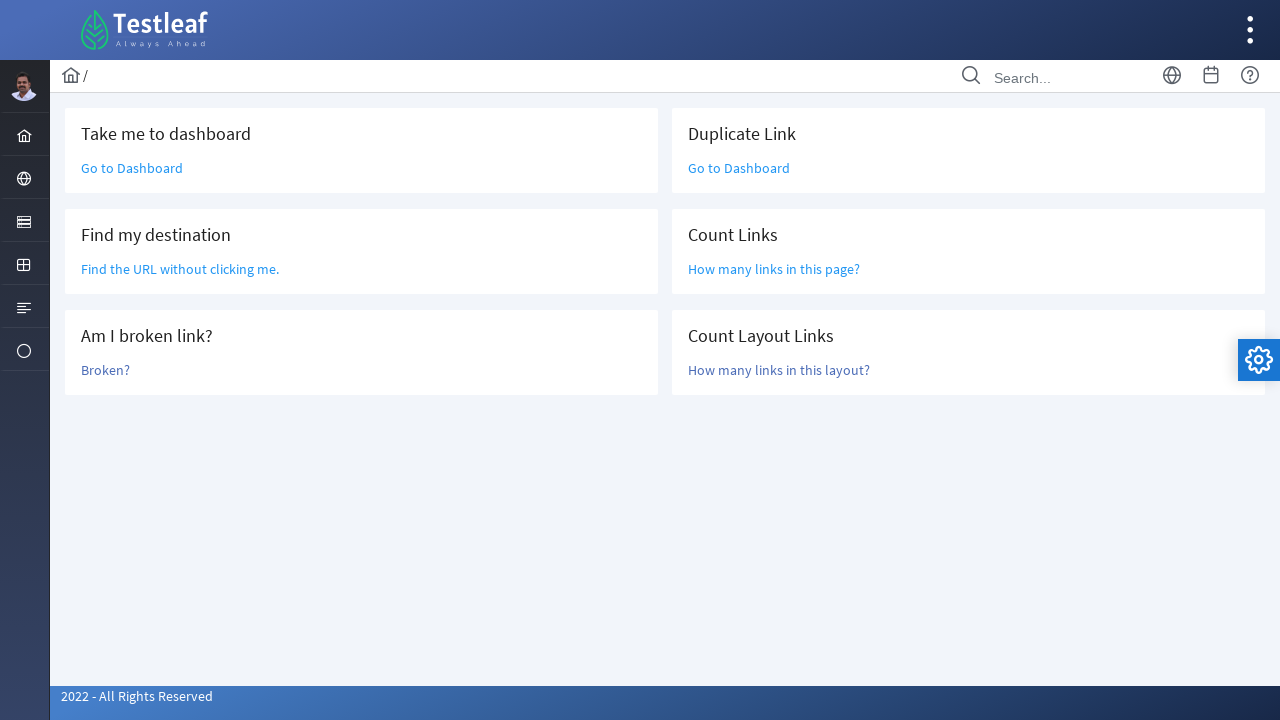

Retrieved text content of link 5
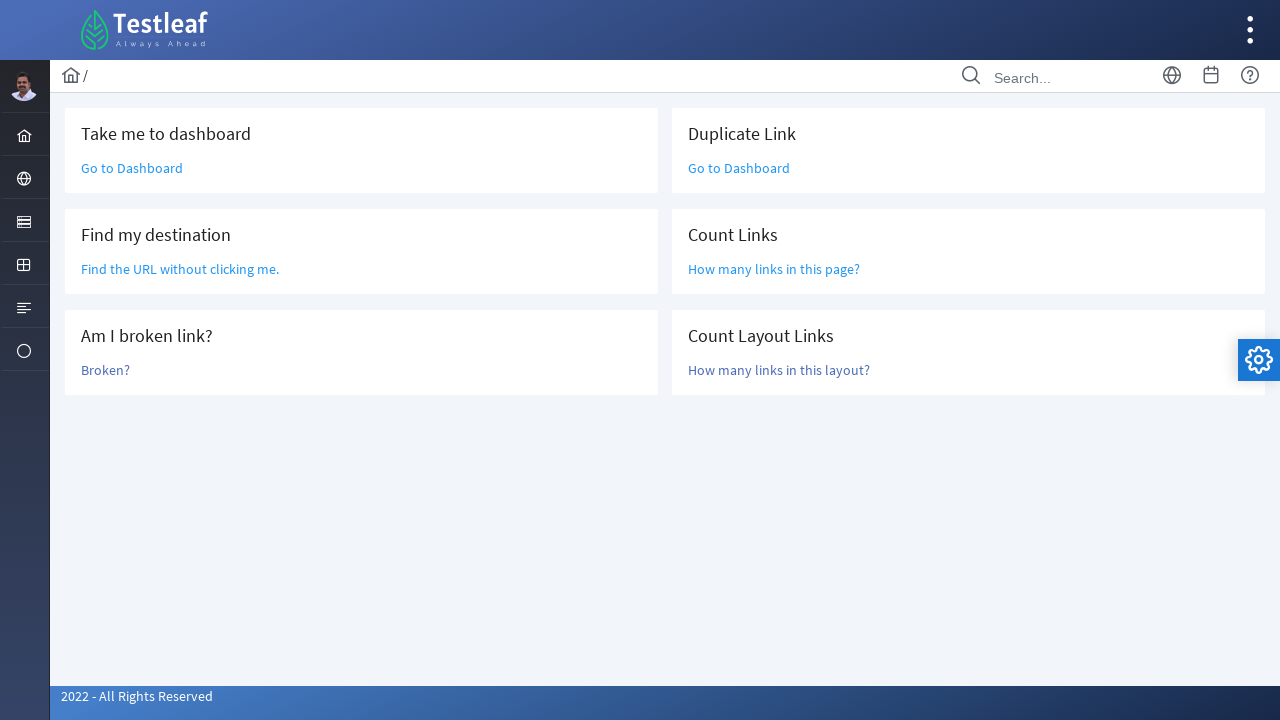

Retrieved text content of link 1
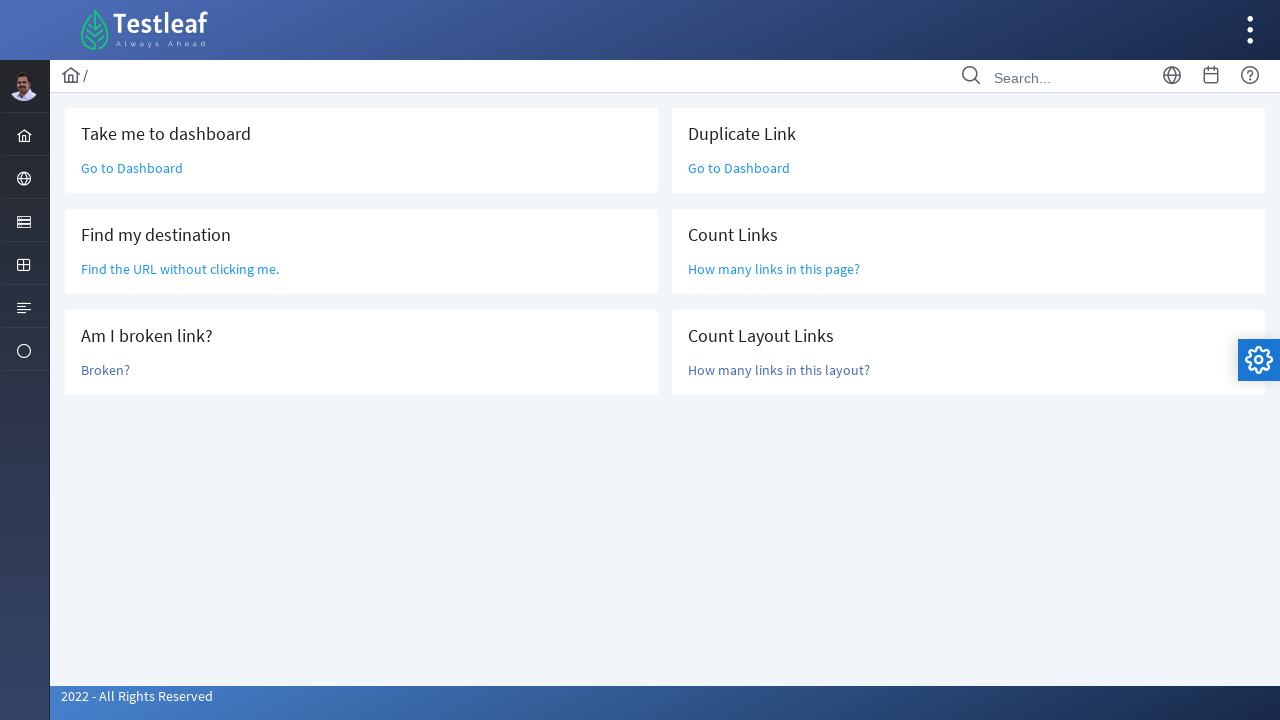

Retrieved text content of link 6
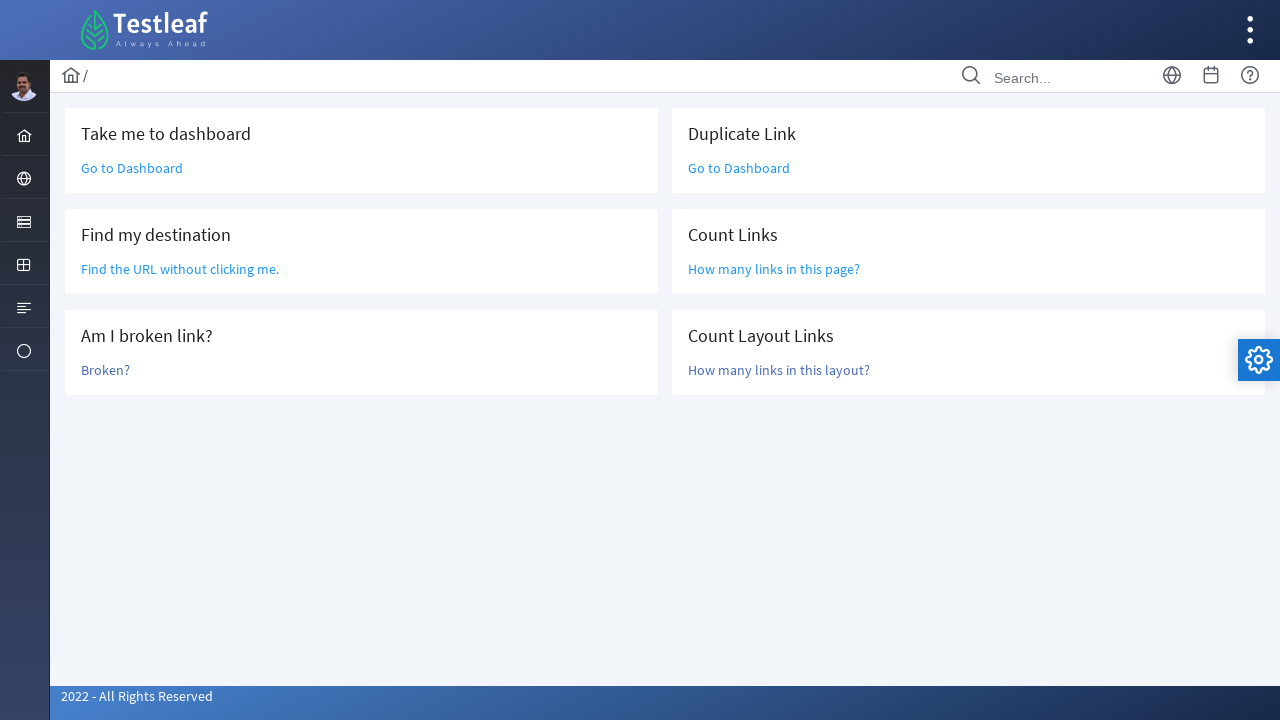

Retrieved text content of link 2
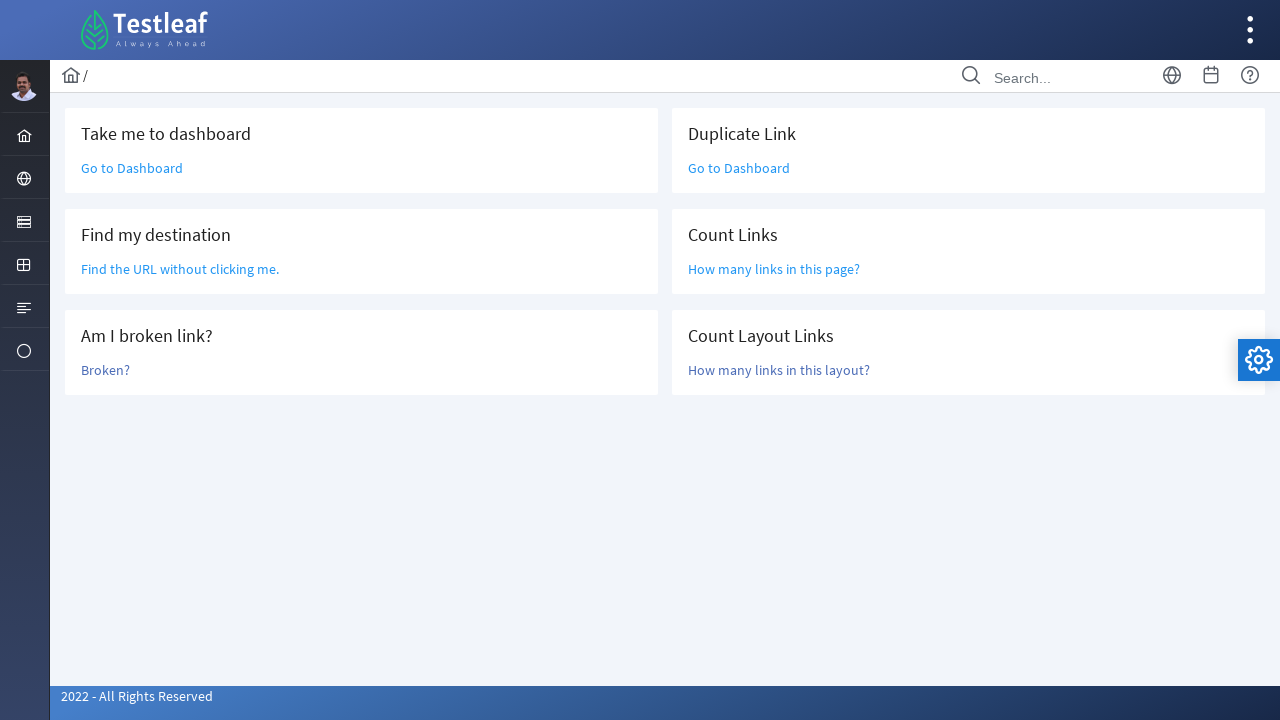

Retrieved text content of link 3
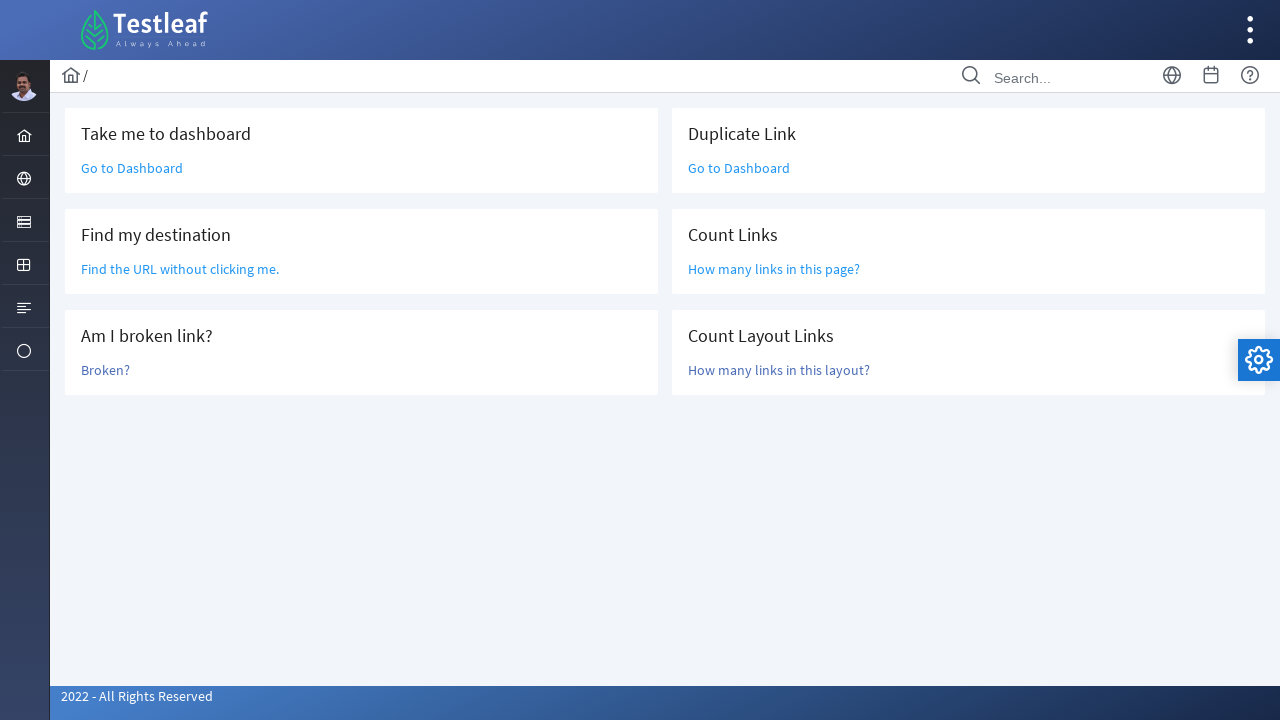

Retrieved text content of link 2
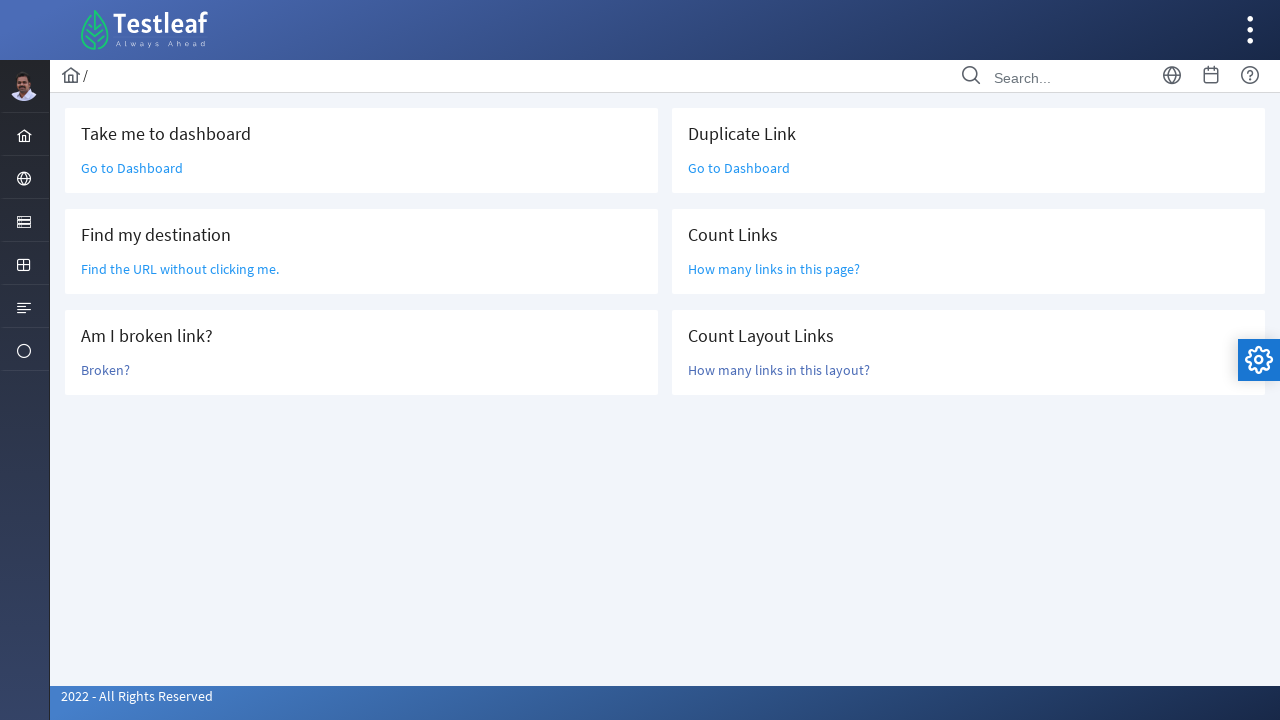

Retrieved text content of link 4
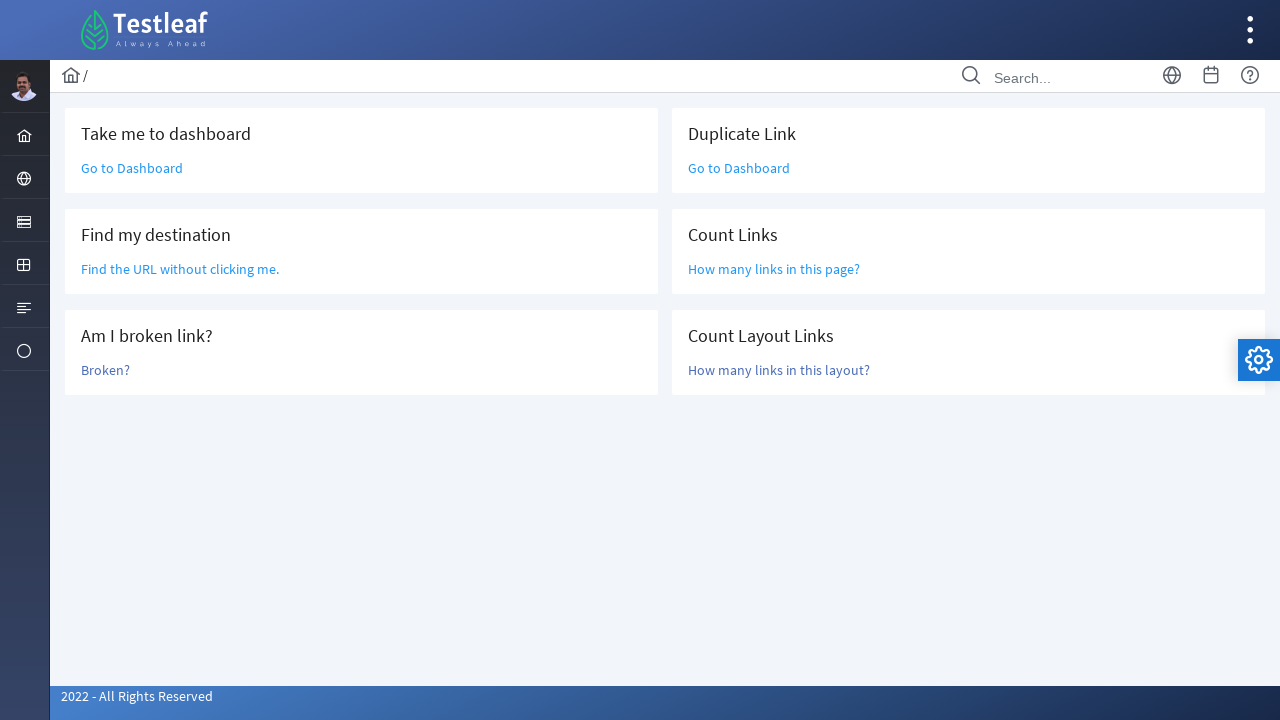

Retrieved text content of link 2
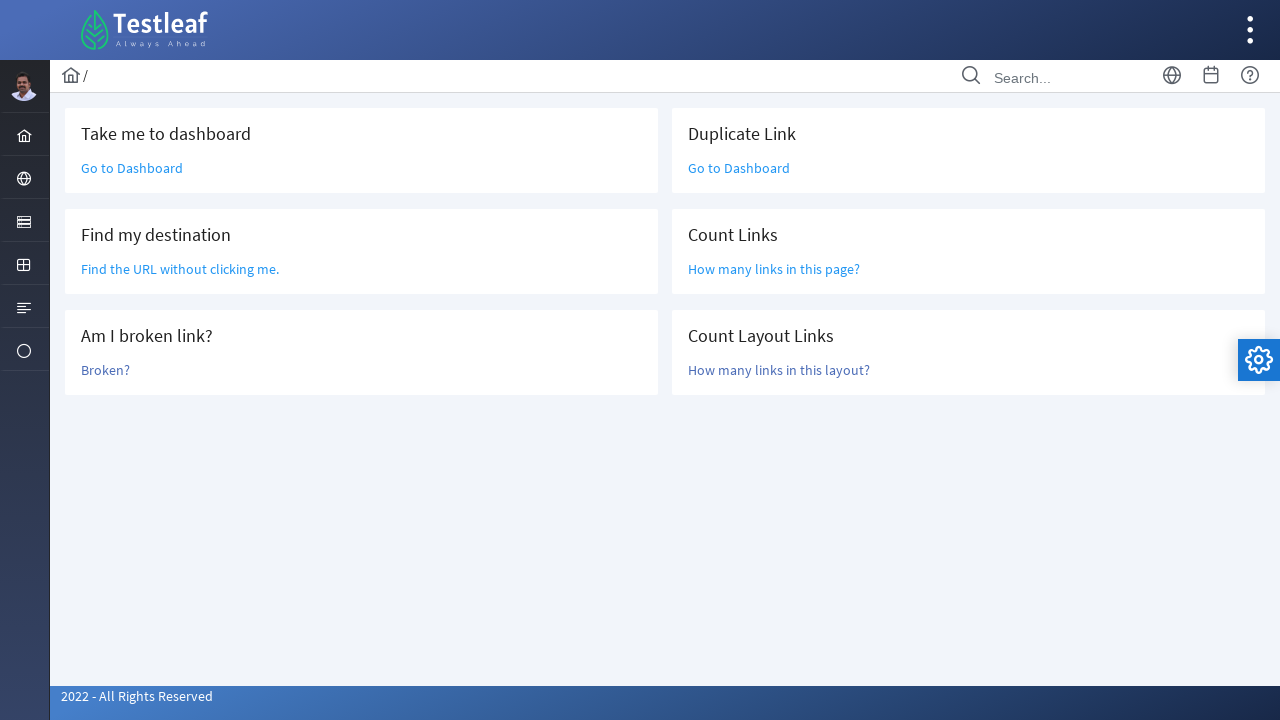

Retrieved text content of link 5
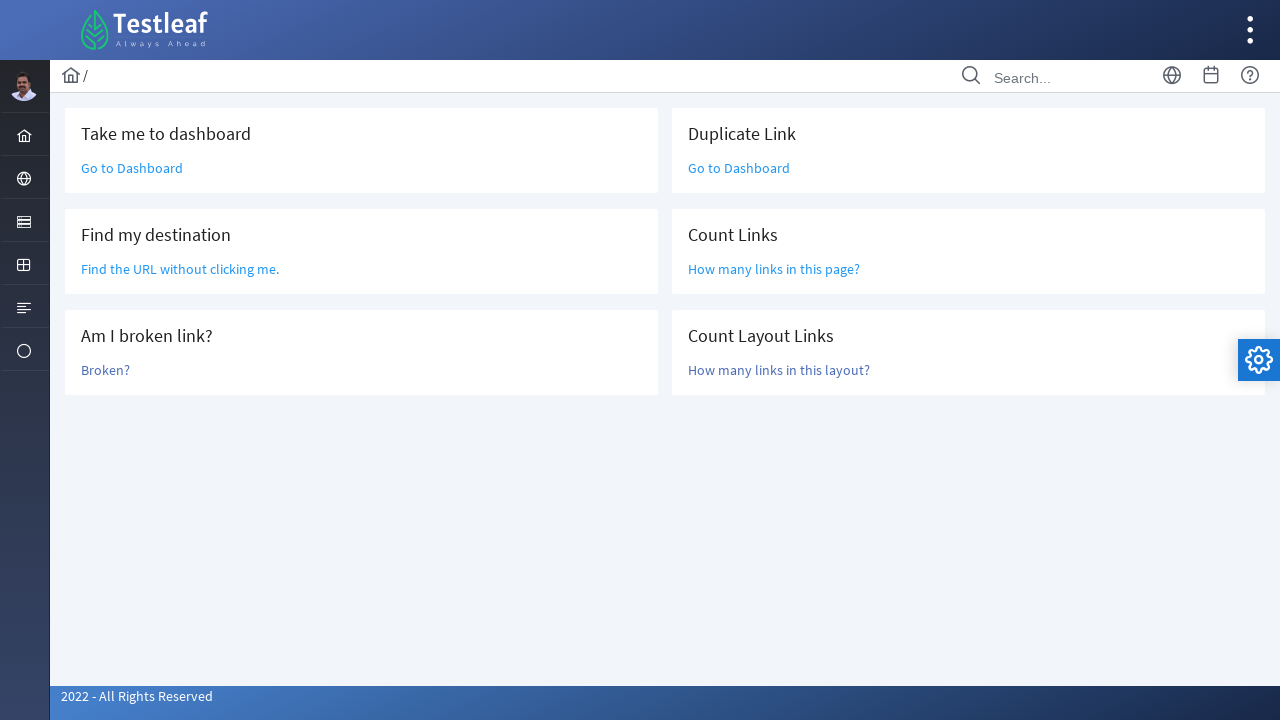

Retrieved text content of link 2
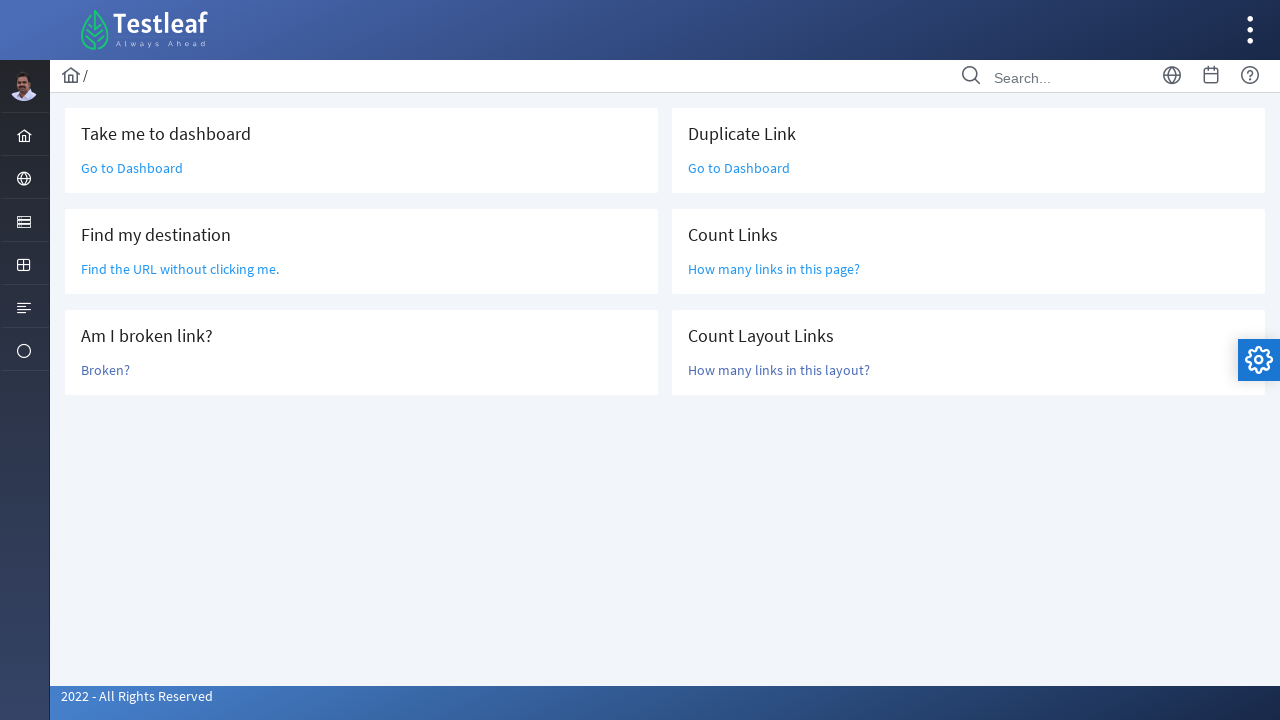

Retrieved text content of link 6
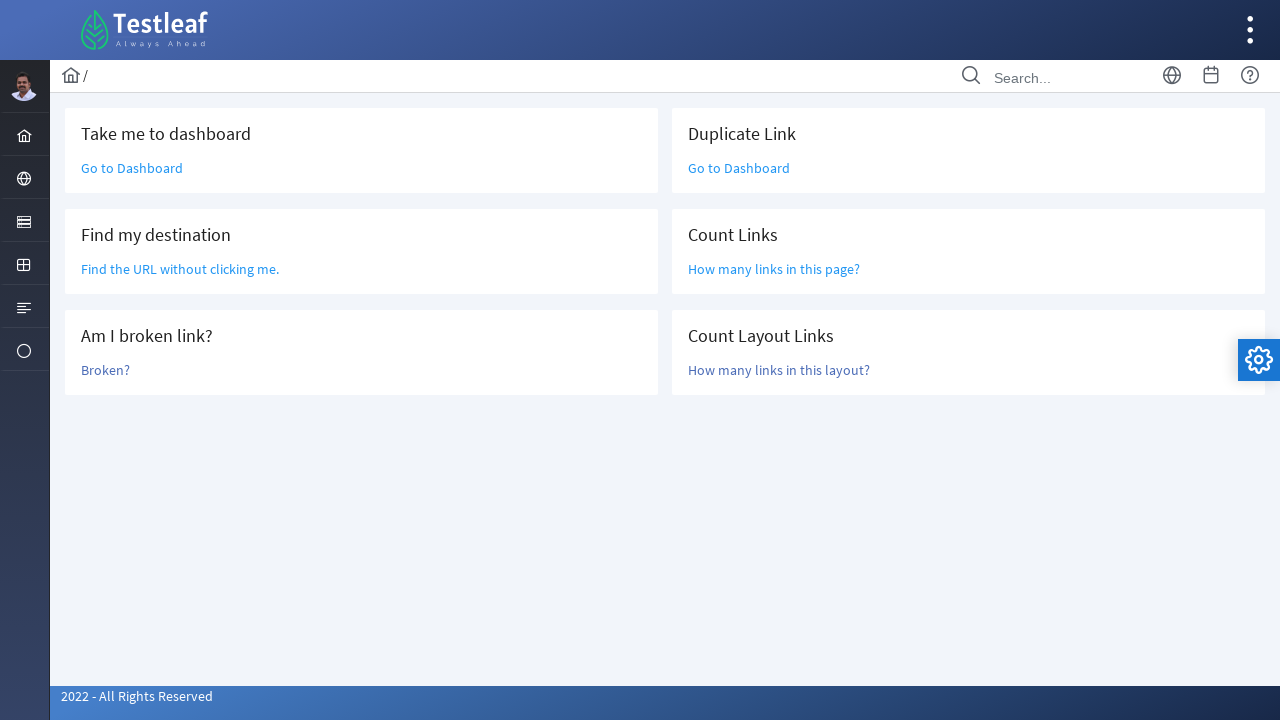

Retrieved text content of link 3
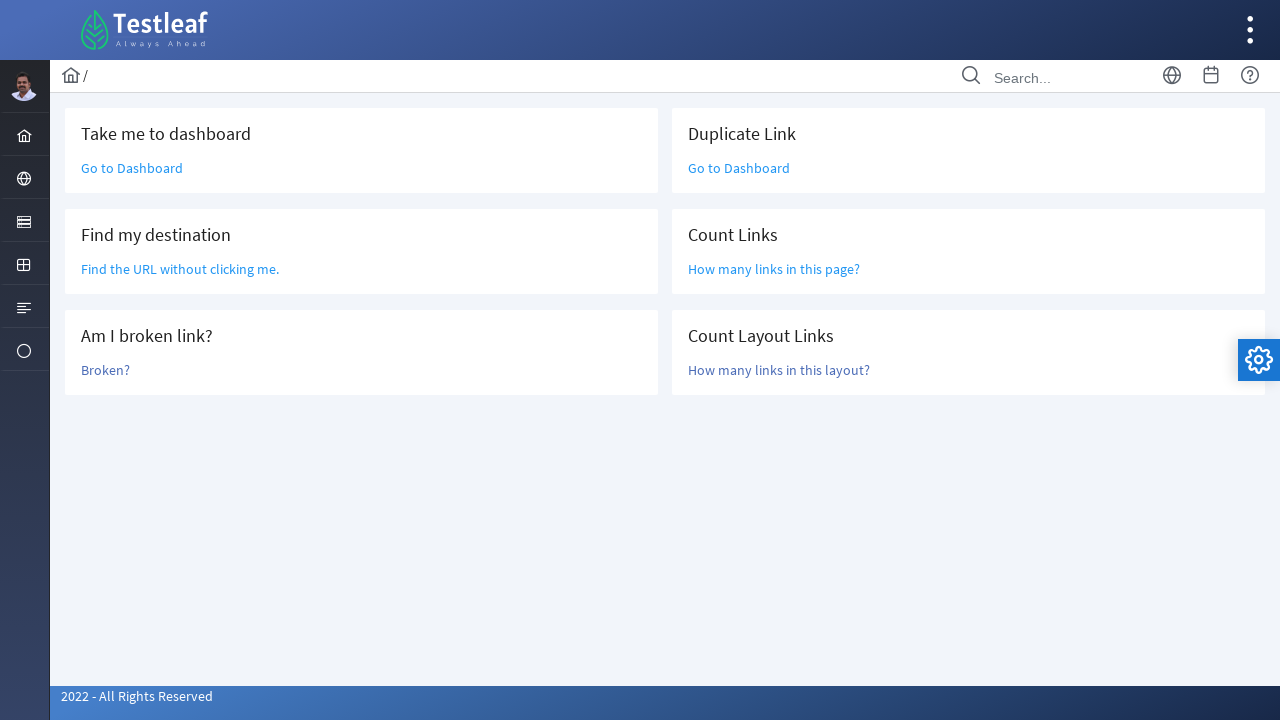

Retrieved text content of link 4
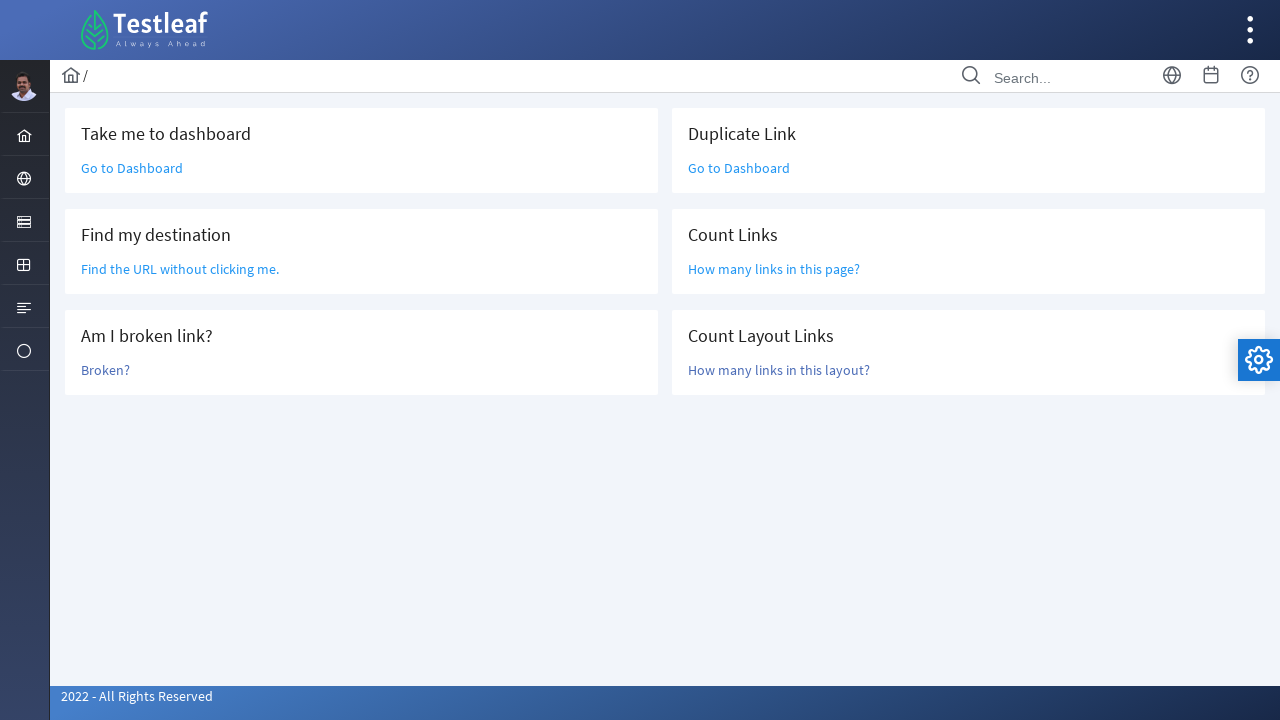

Retrieved text content of link 3
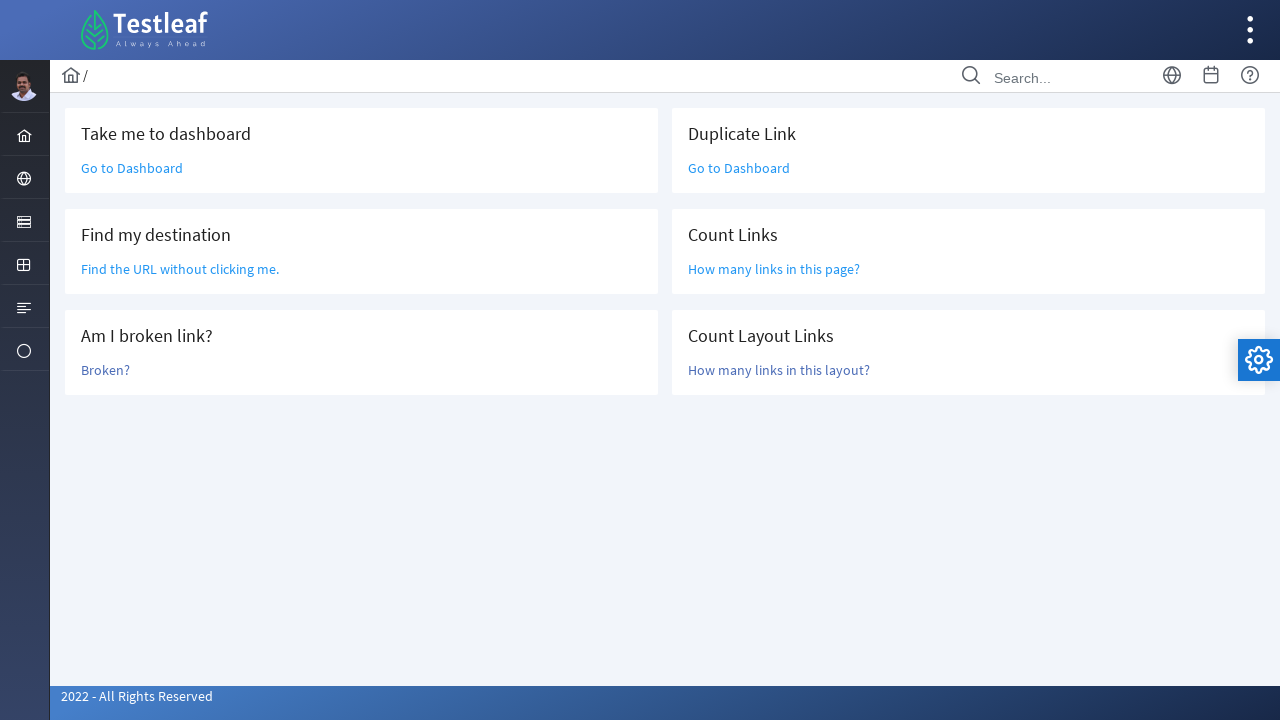

Retrieved text content of link 5
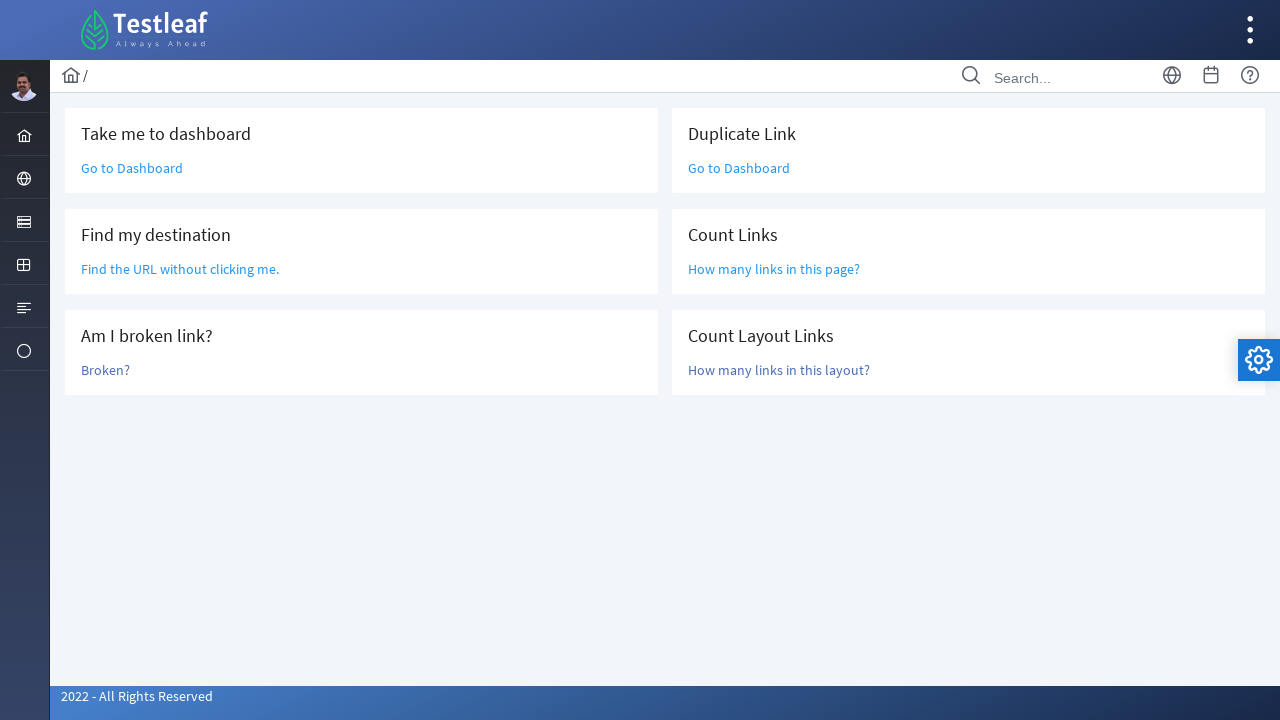

Retrieved text content of link 3
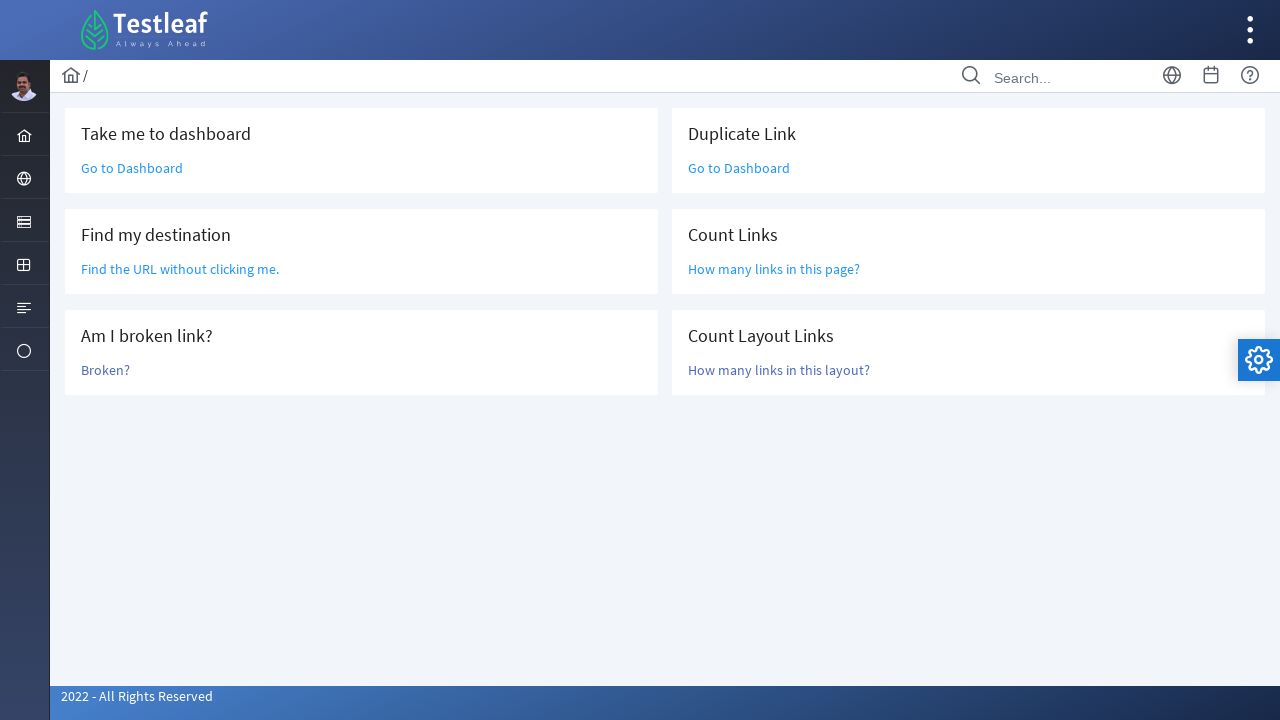

Retrieved text content of link 6
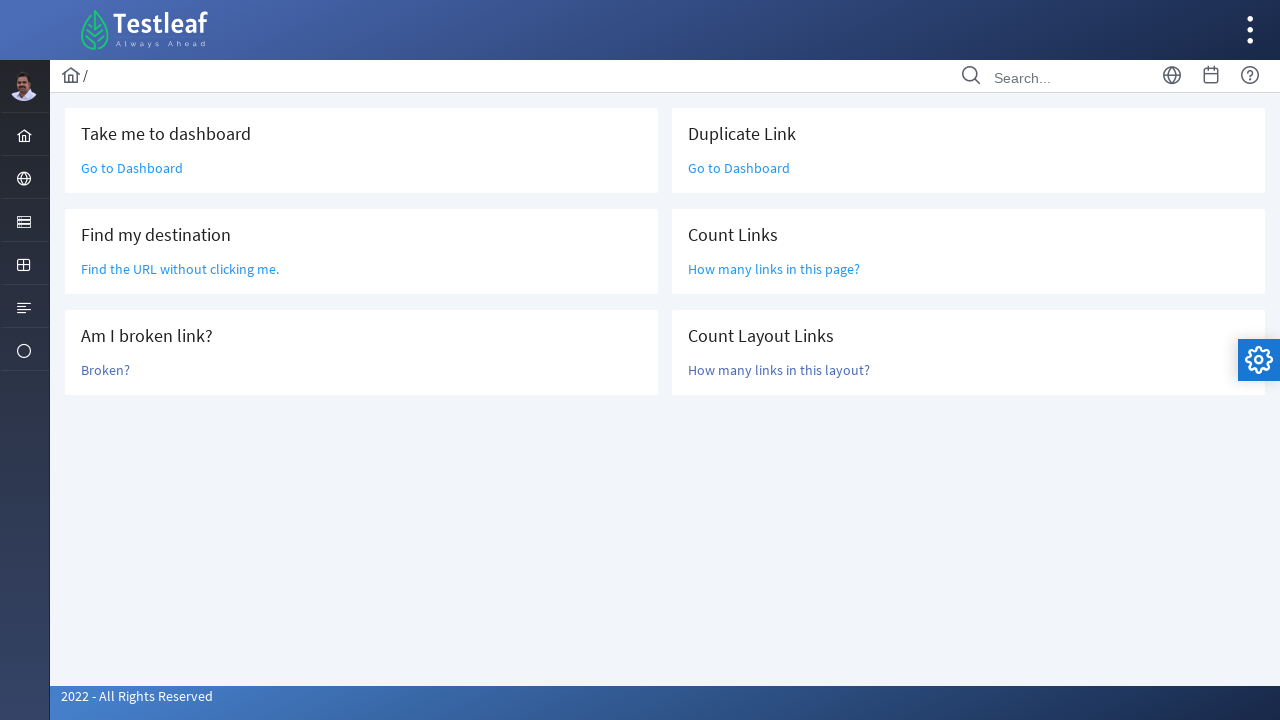

Retrieved text content of link 4
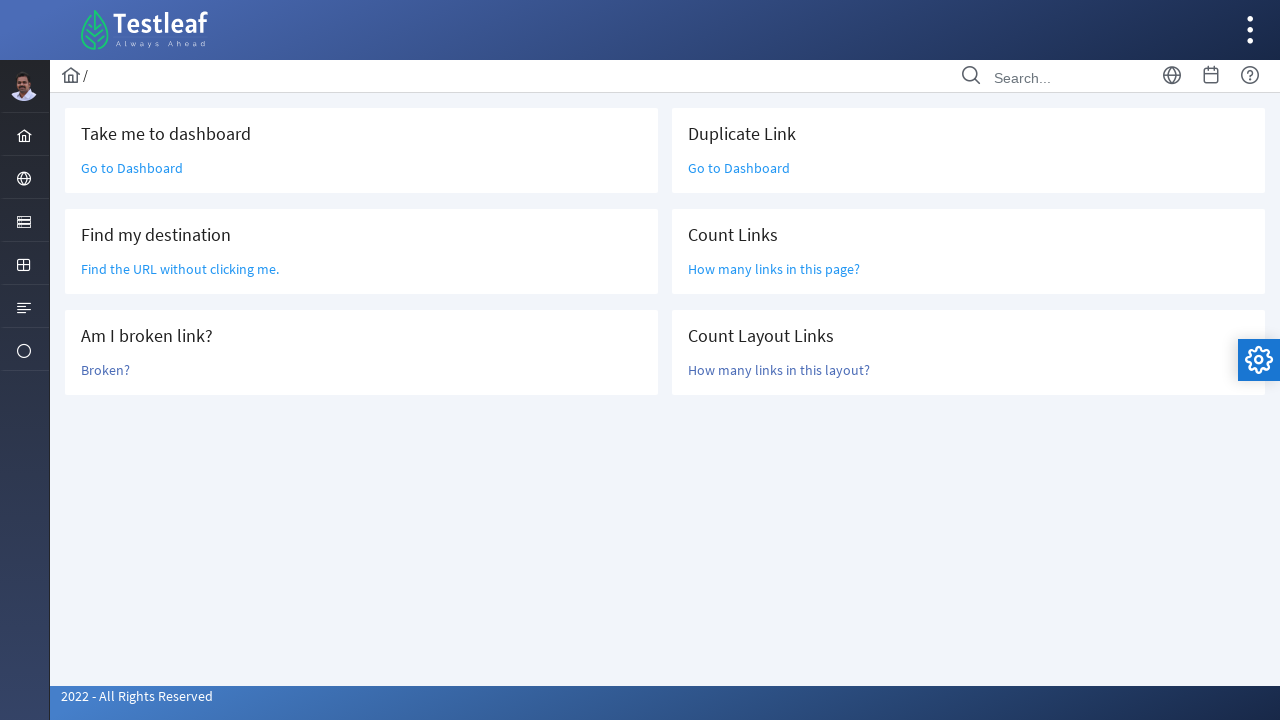

Retrieved text content of link 5
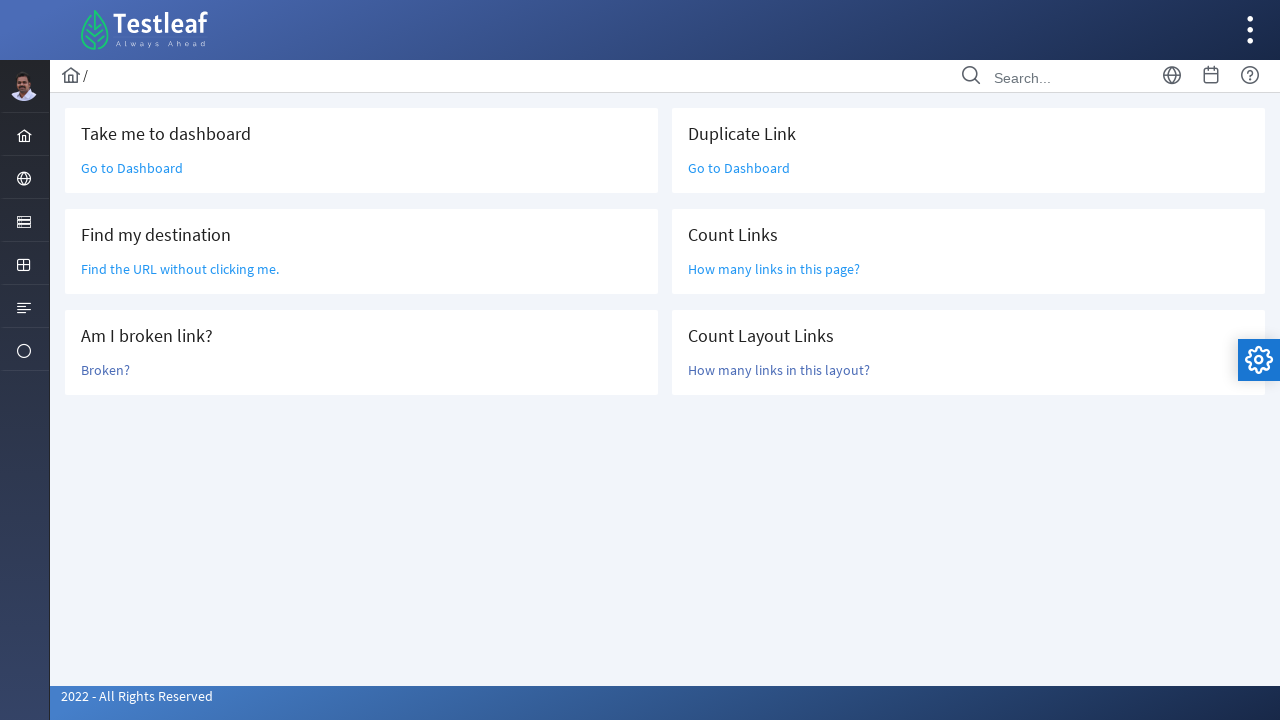

Retrieved text content of link 4
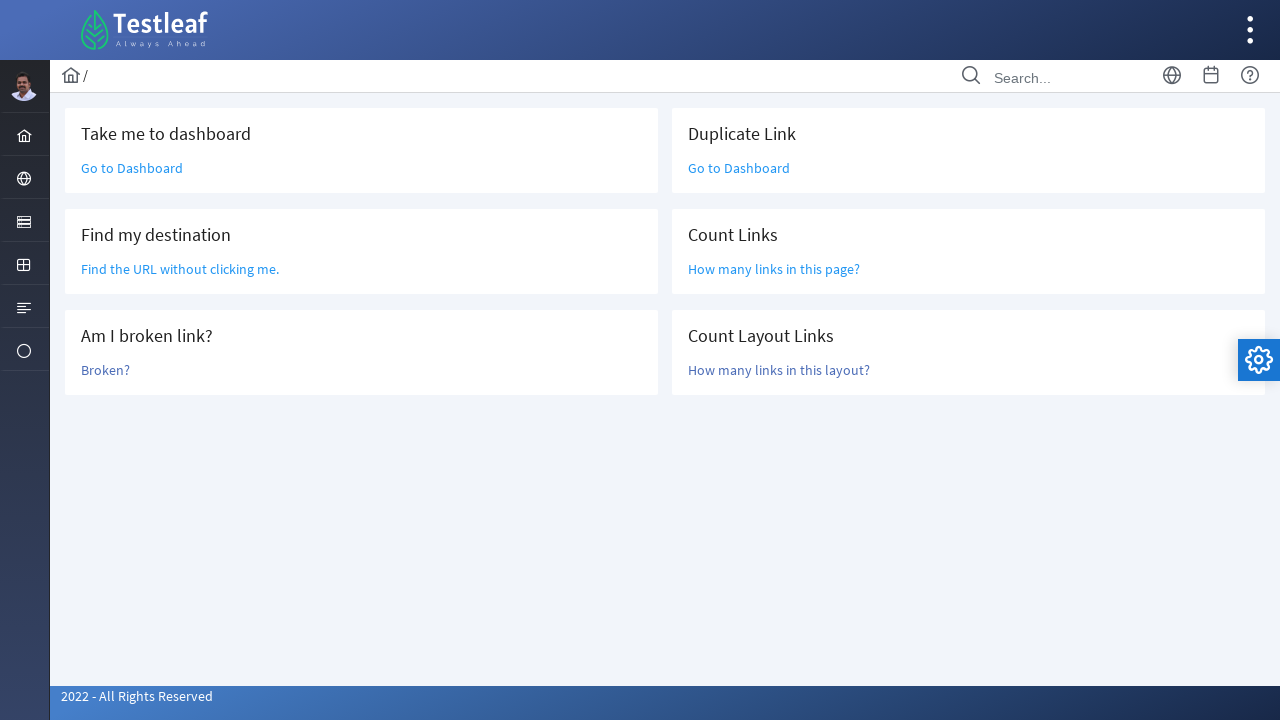

Retrieved text content of link 6
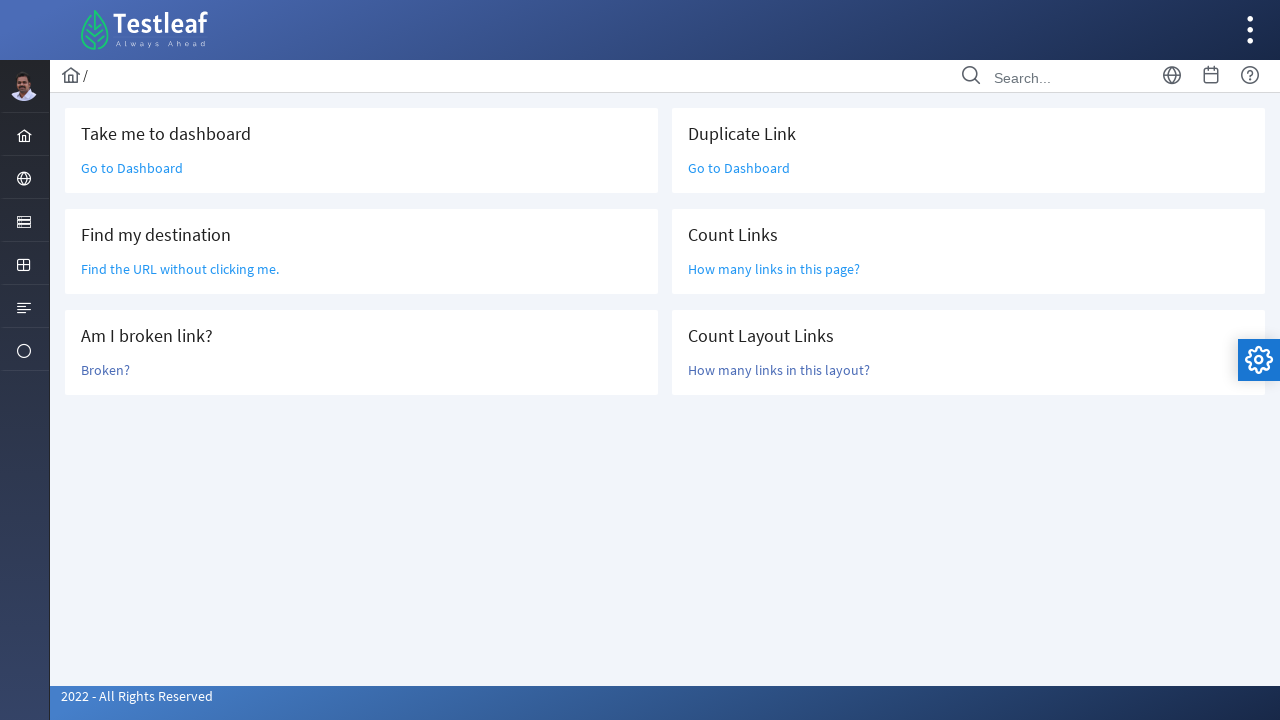

Retrieved text content of link 5
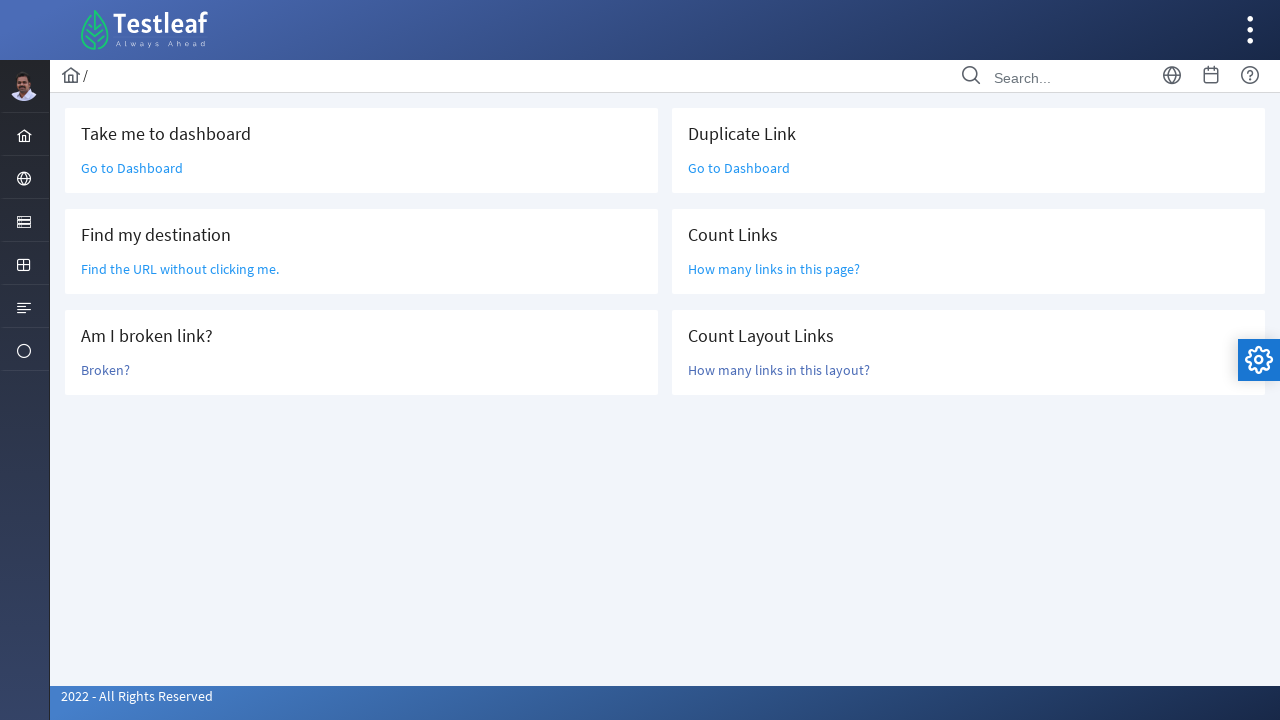

Retrieved text content of link 6
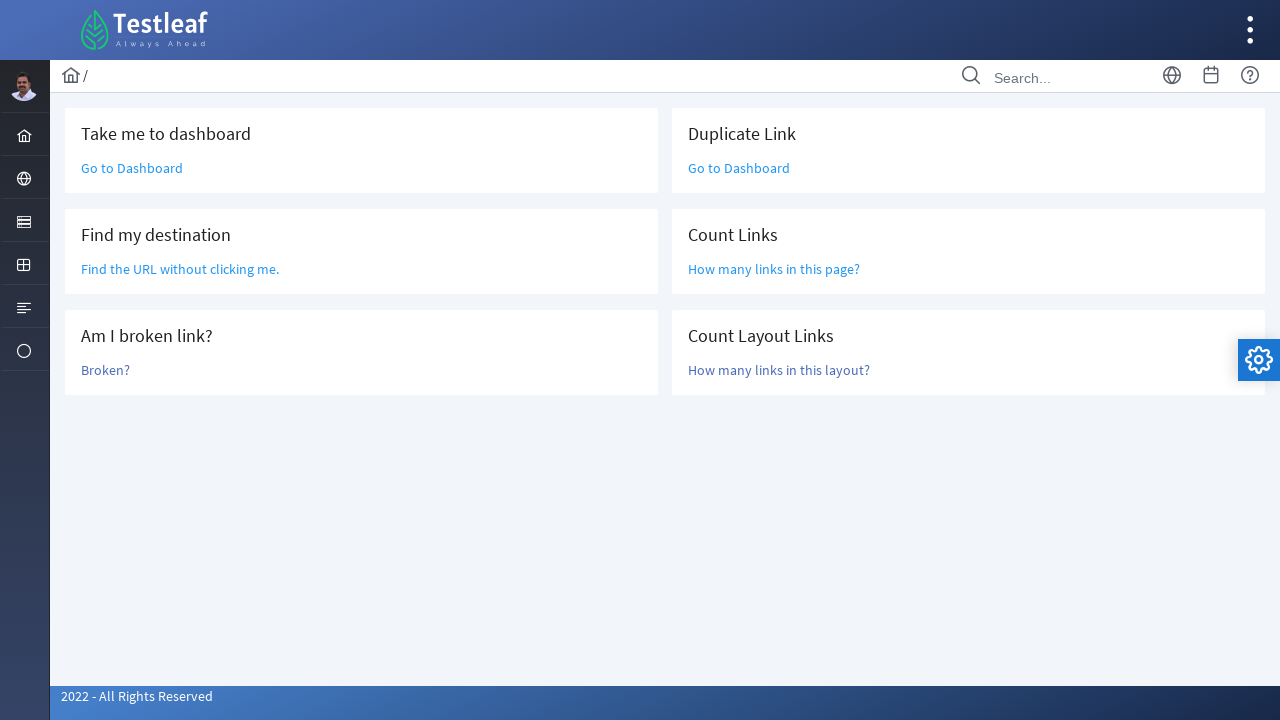

Clicked link to navigate to list page at (779, 370) on xpath=//a[@href='list.xhtml']
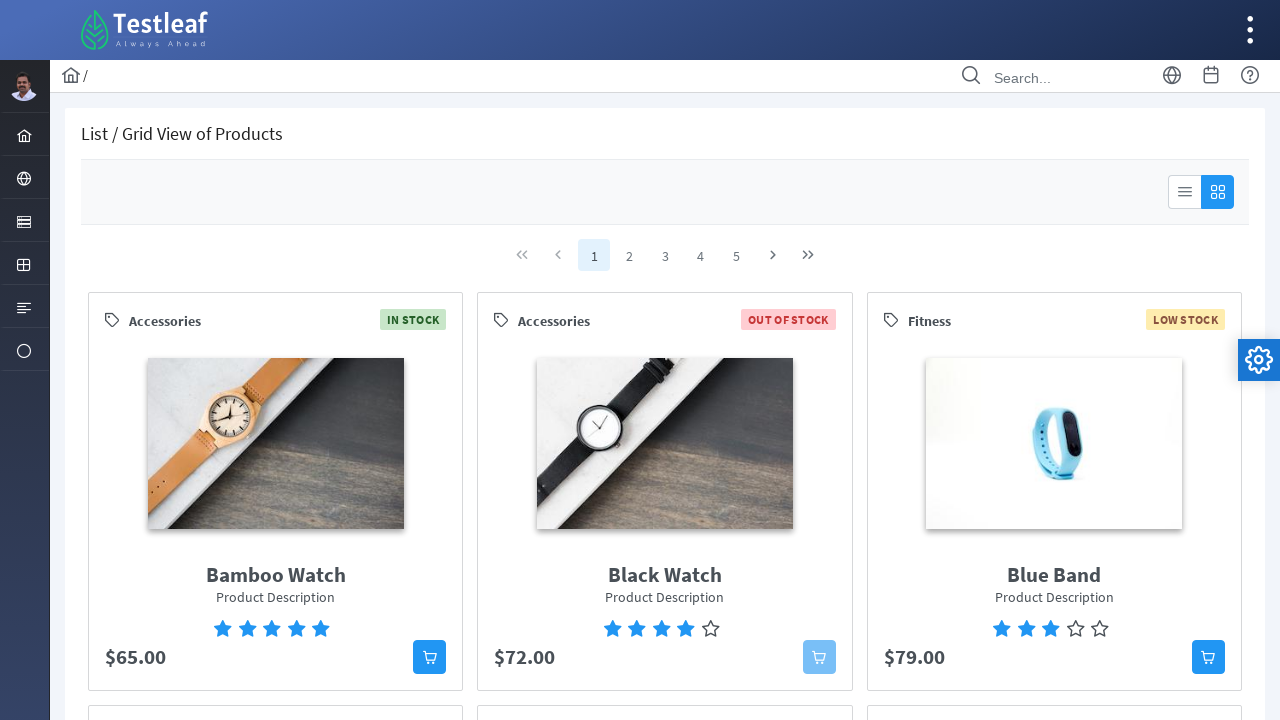

Located all links on list page - total count: 80
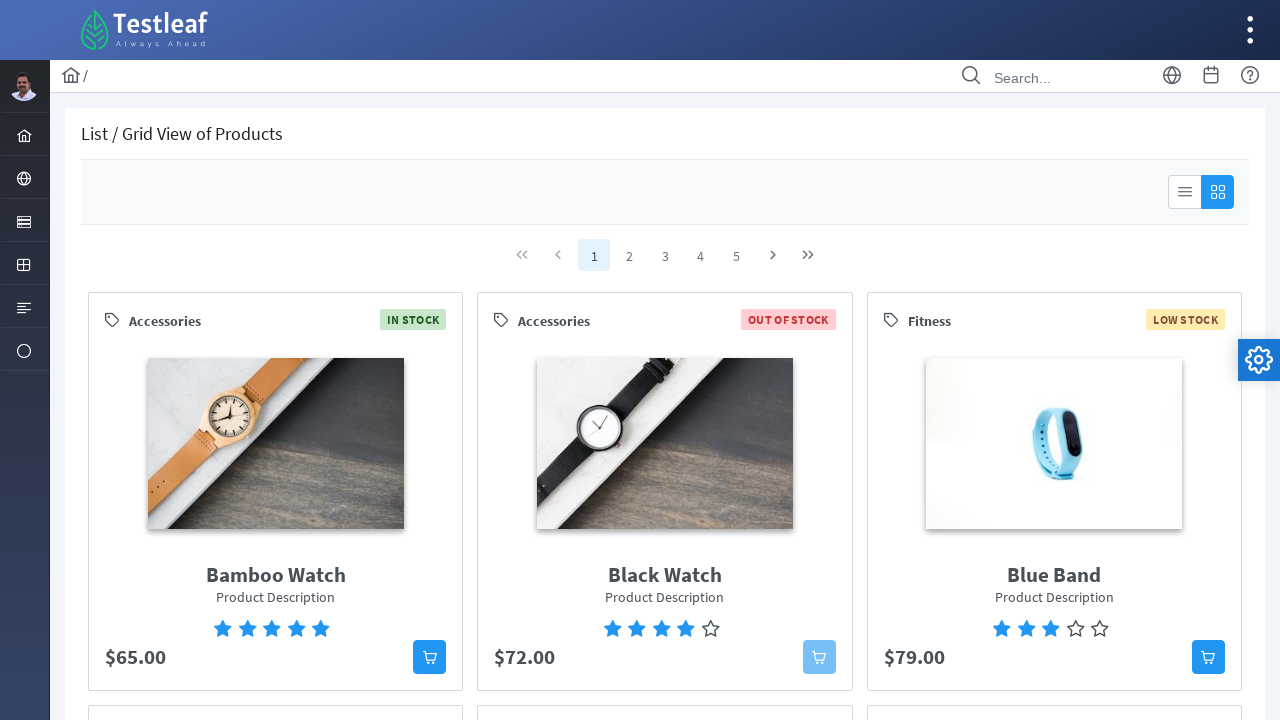

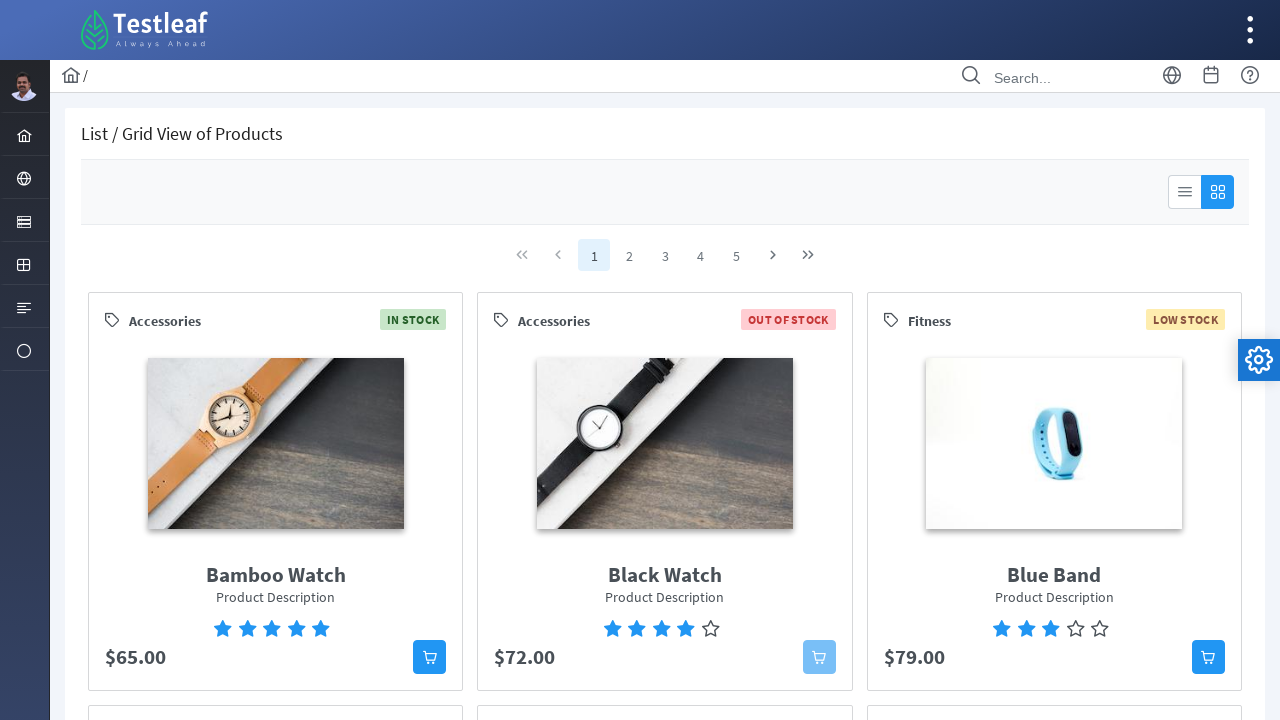